Tests infinite scroll functionality by scrolling down the page 750 pixels 10 times, then scrolling back up 750 pixels 10 times using JavaScript execution.

Starting URL: https://practice.cydeo.com/infinite_scroll

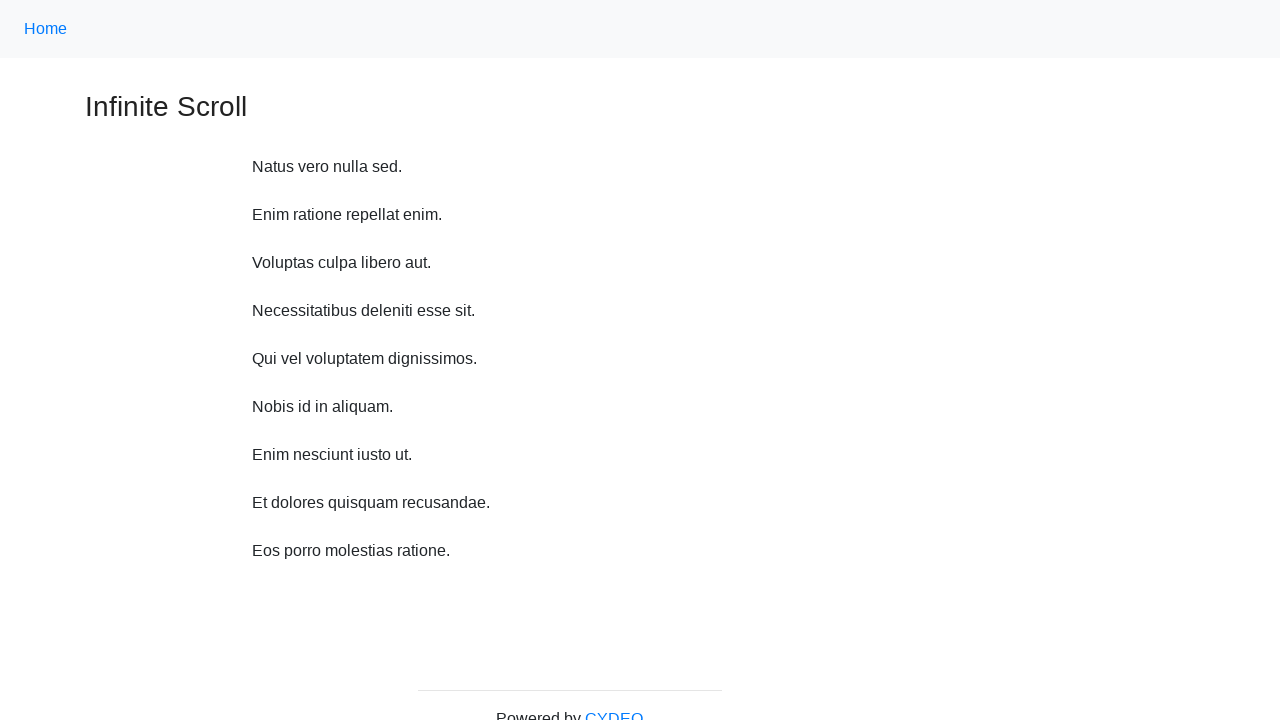

Waited 1 second before scrolling
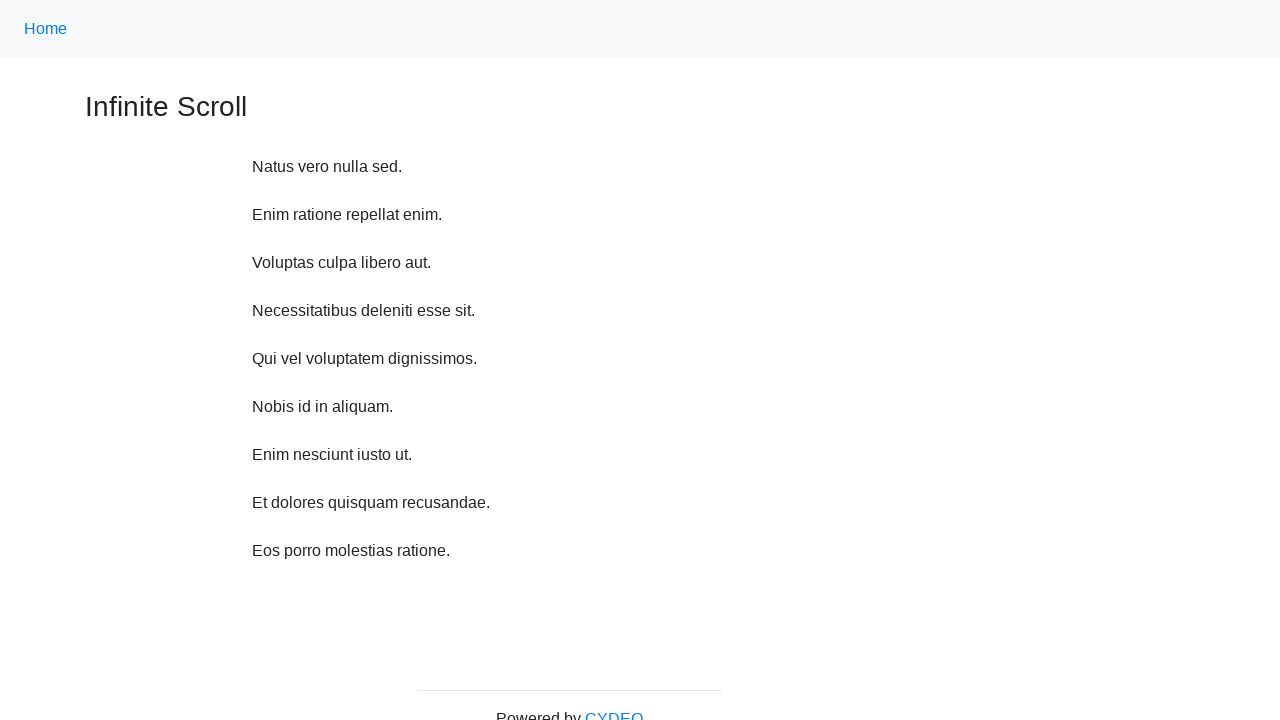

Scrolled down 750 pixels (iteration 1/10)
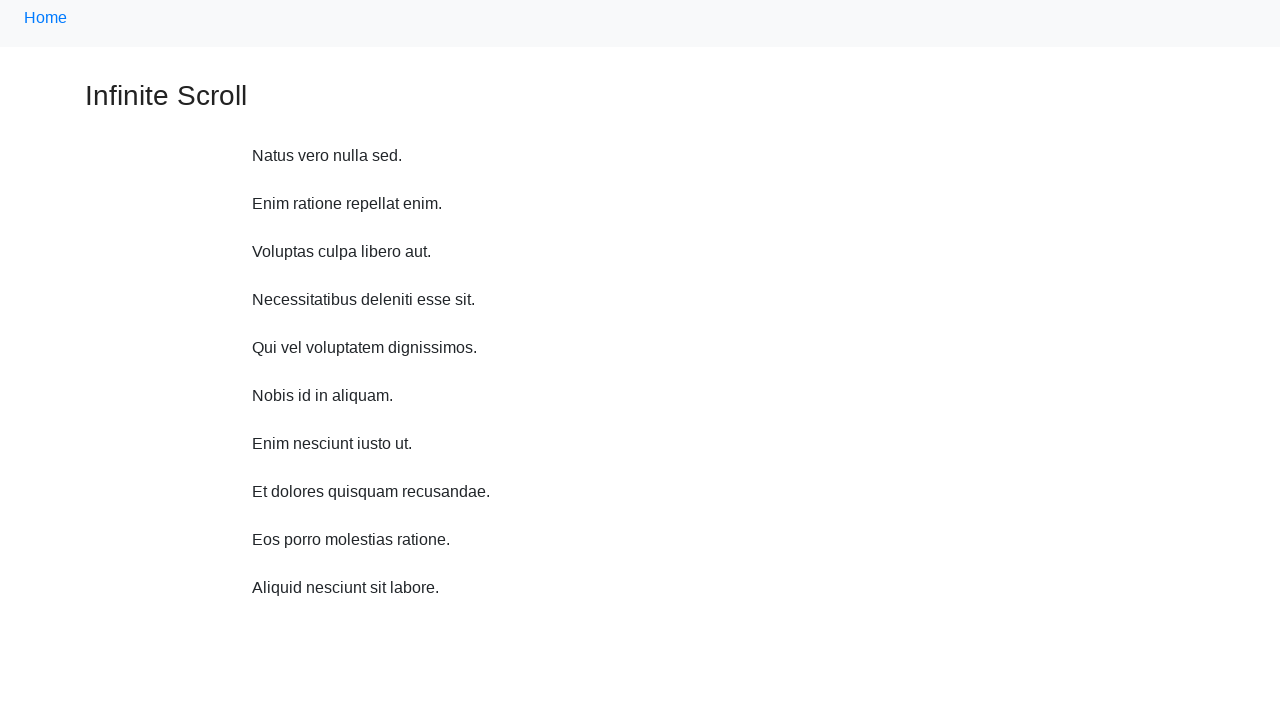

Waited 1 second before scrolling
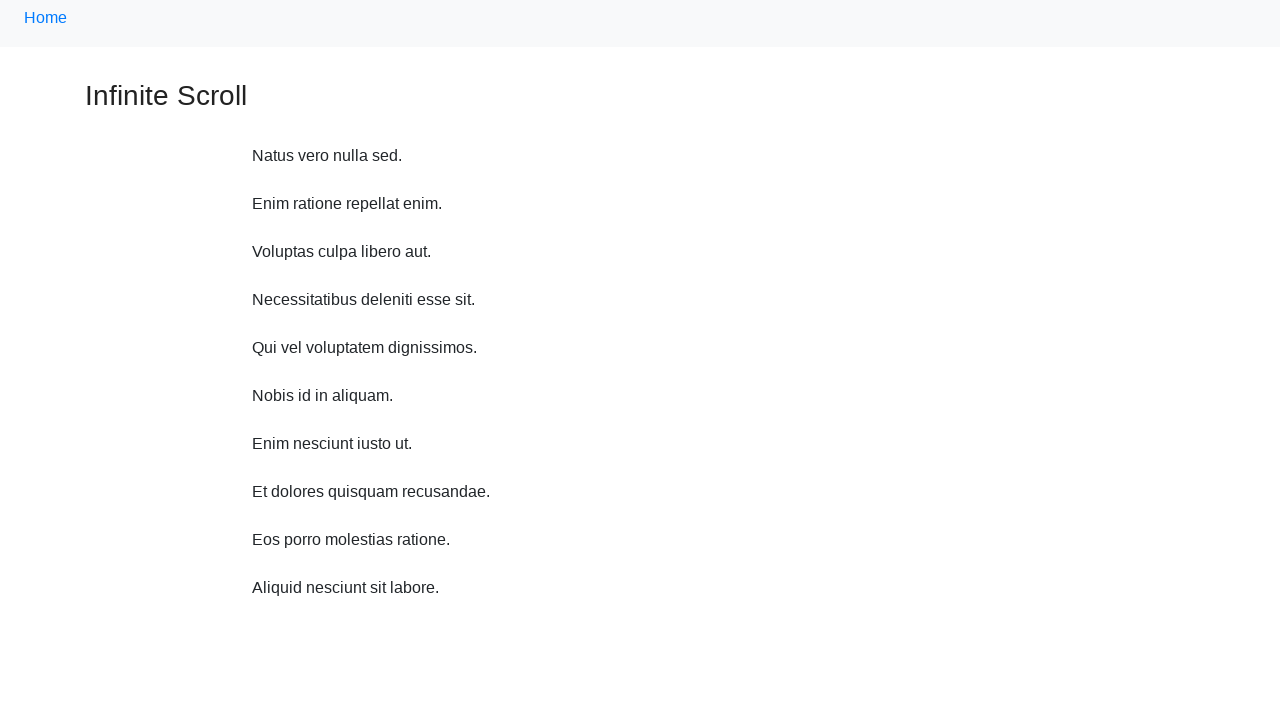

Scrolled down 750 pixels (iteration 2/10)
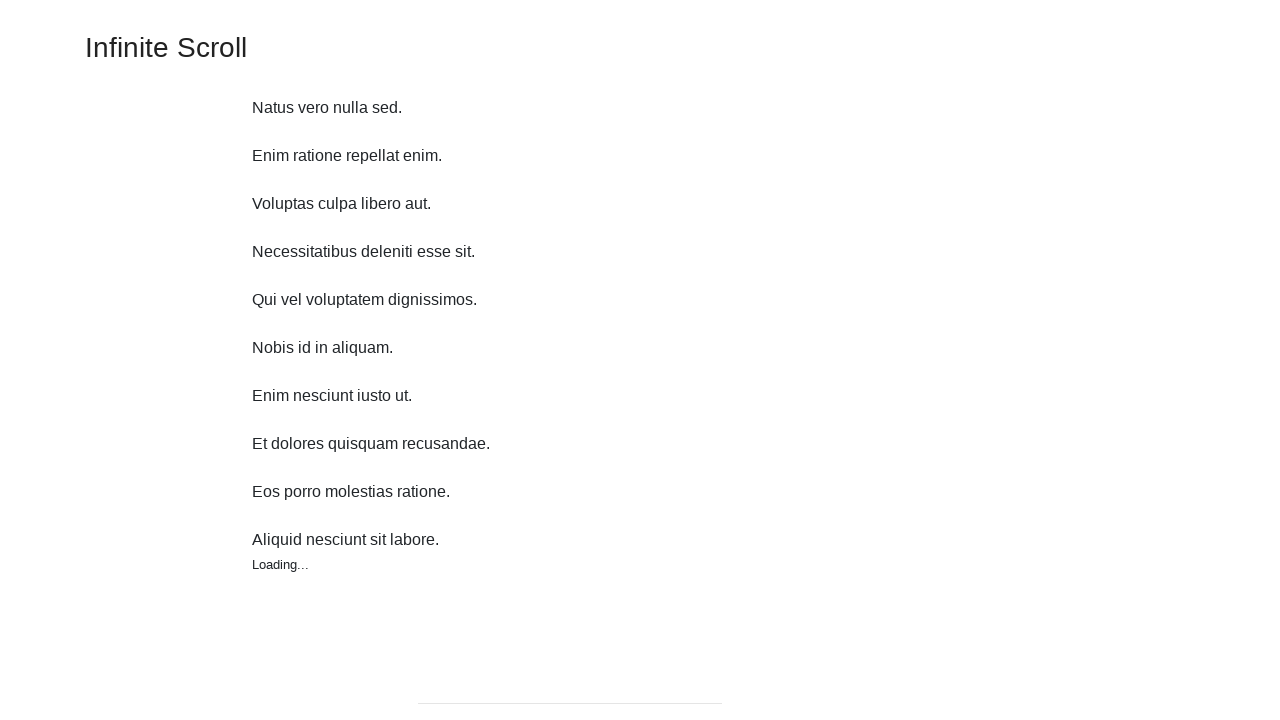

Waited 1 second before scrolling
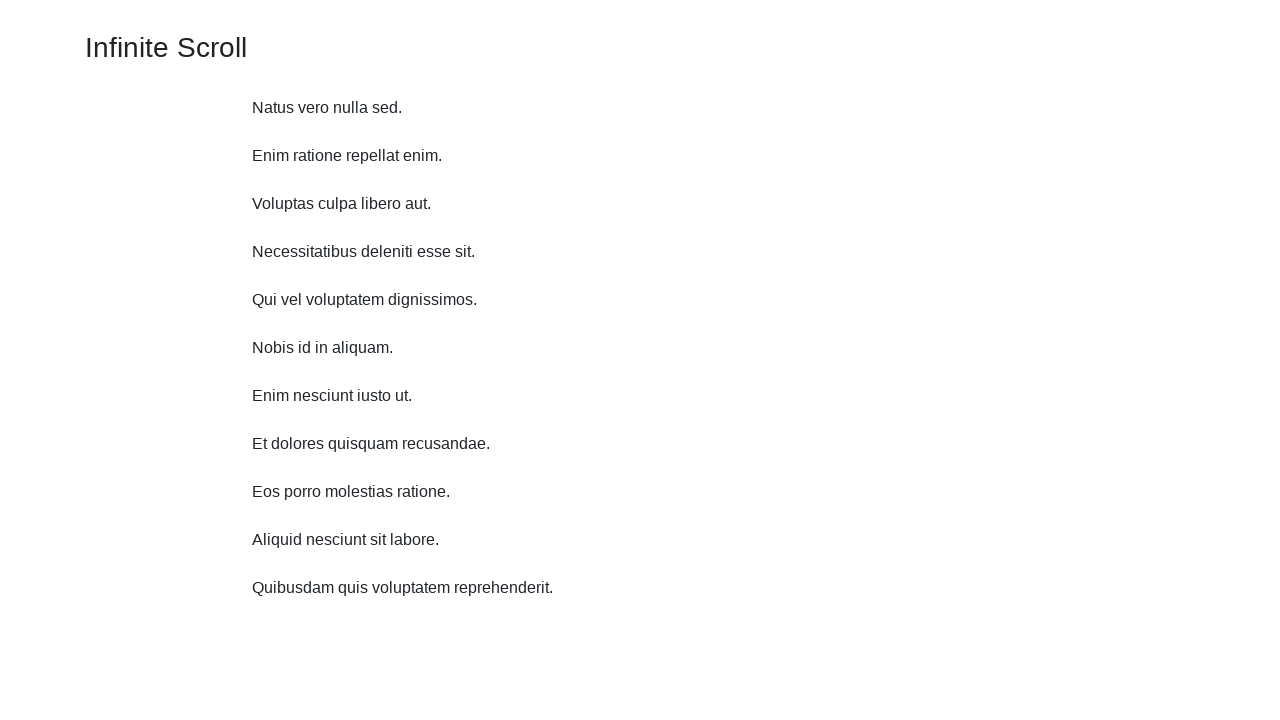

Scrolled down 750 pixels (iteration 3/10)
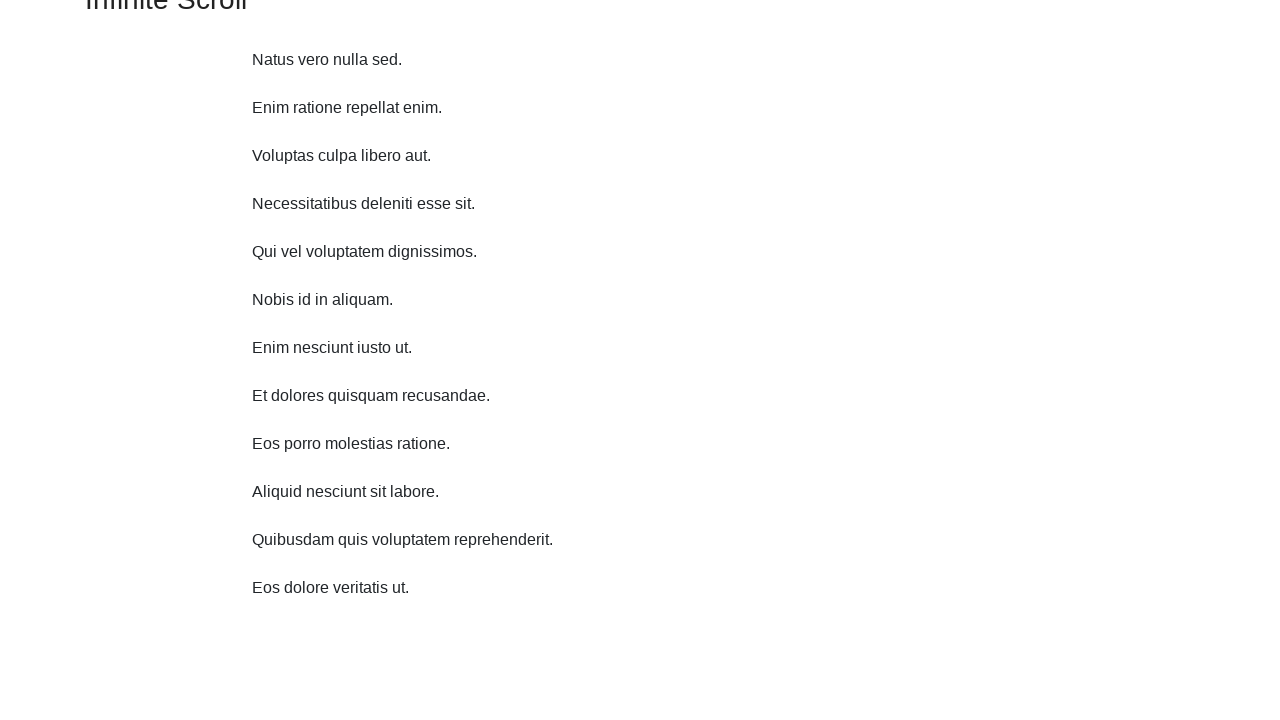

Waited 1 second before scrolling
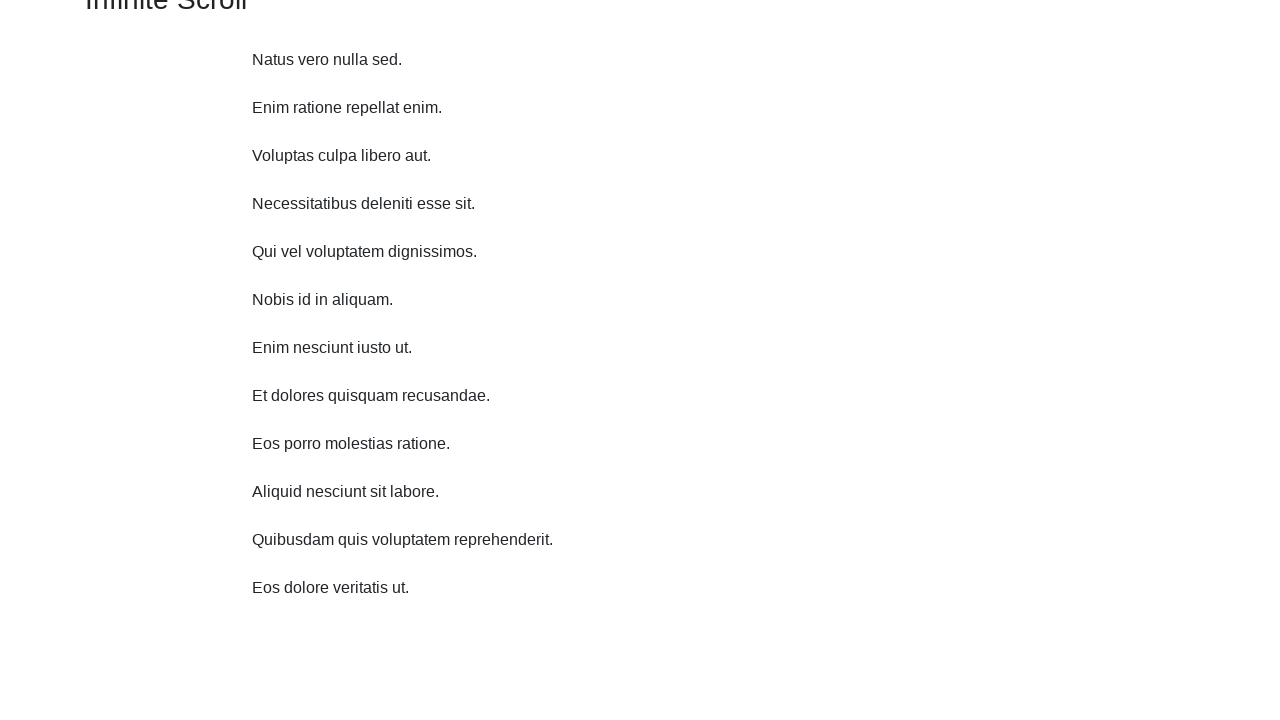

Scrolled down 750 pixels (iteration 4/10)
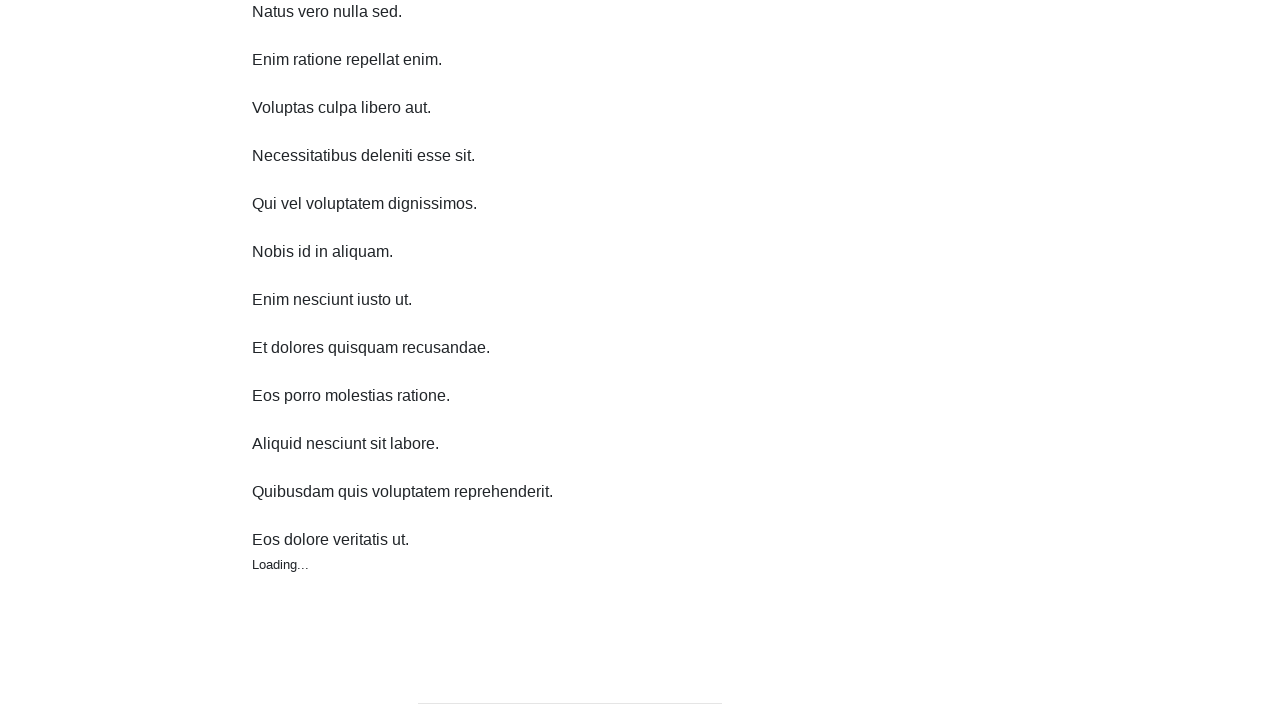

Waited 1 second before scrolling
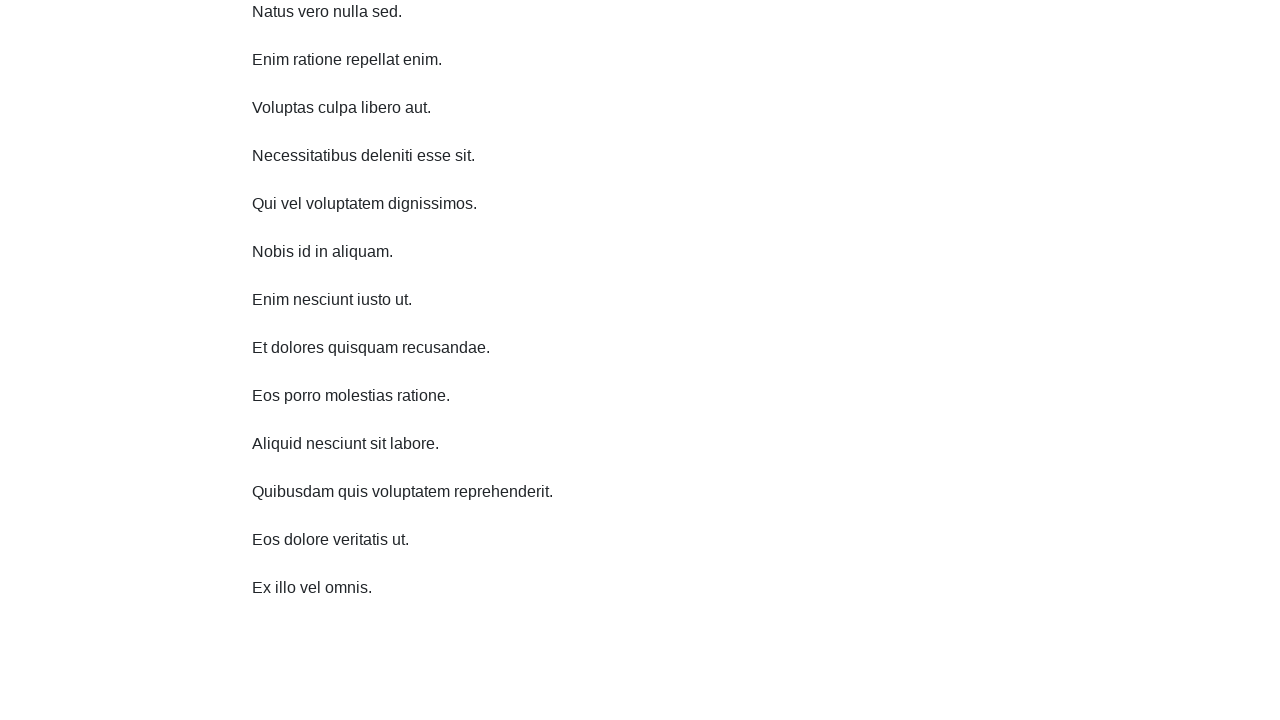

Scrolled down 750 pixels (iteration 5/10)
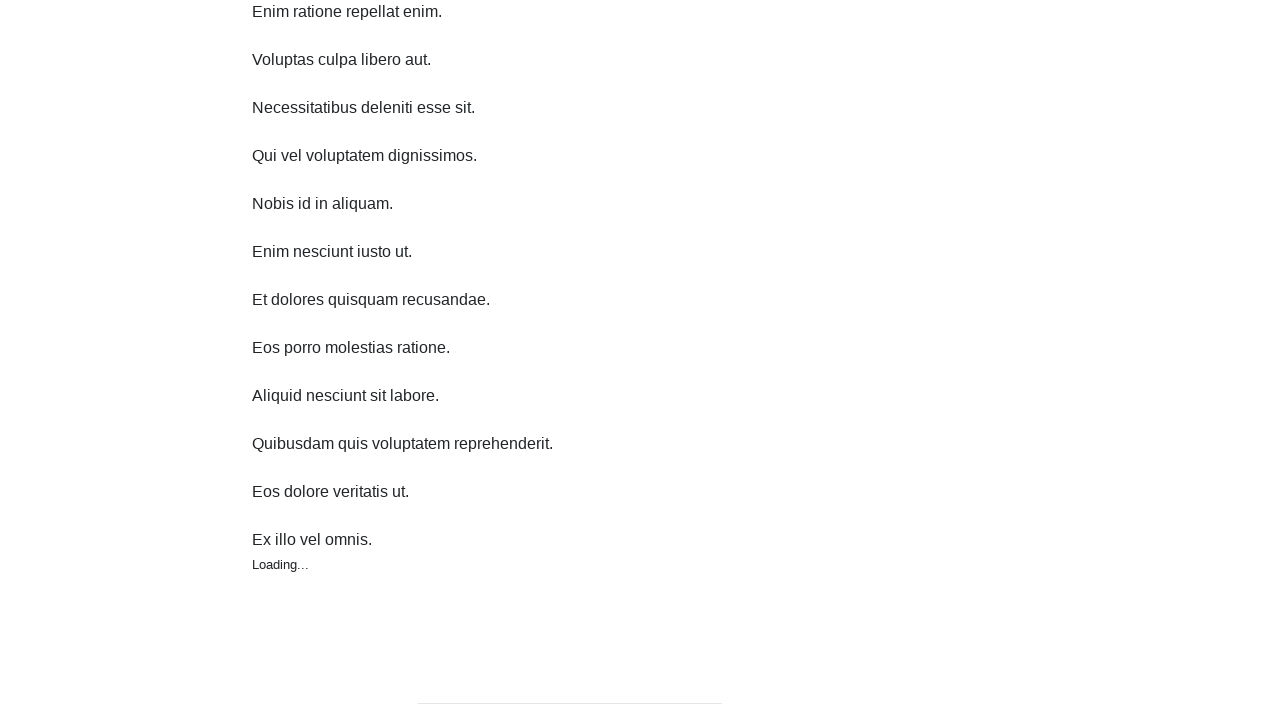

Waited 1 second before scrolling
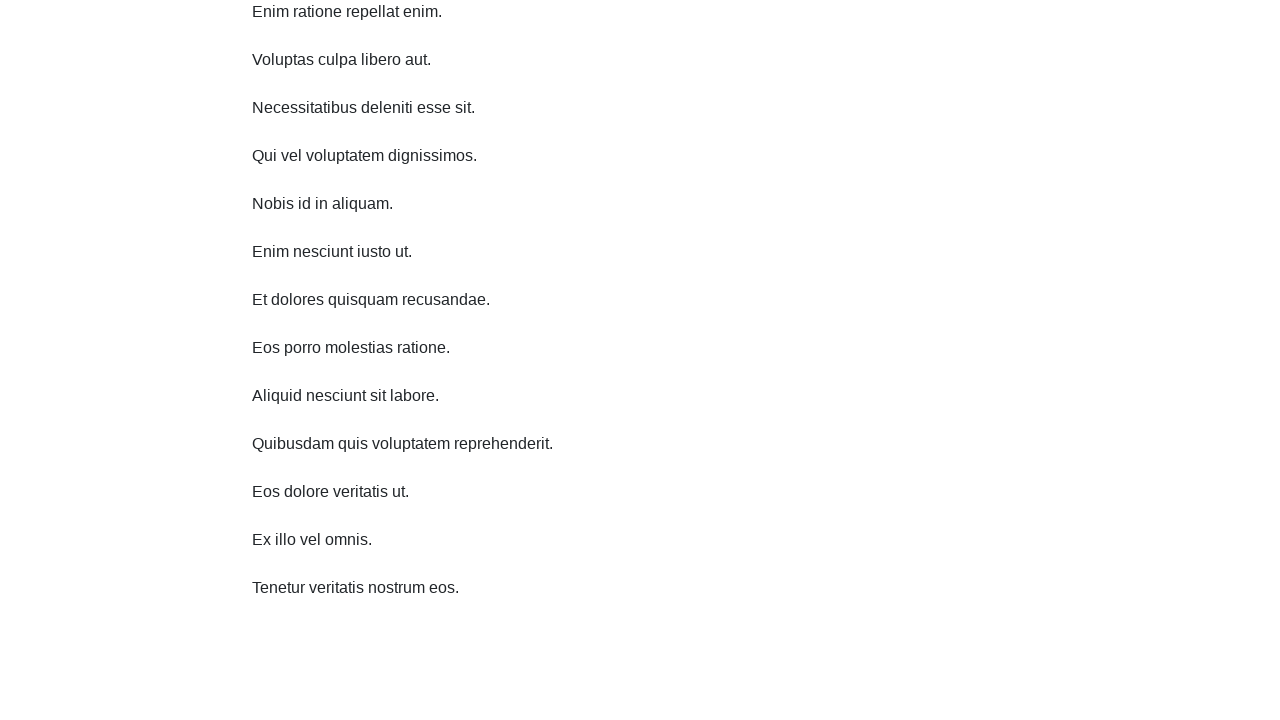

Scrolled down 750 pixels (iteration 6/10)
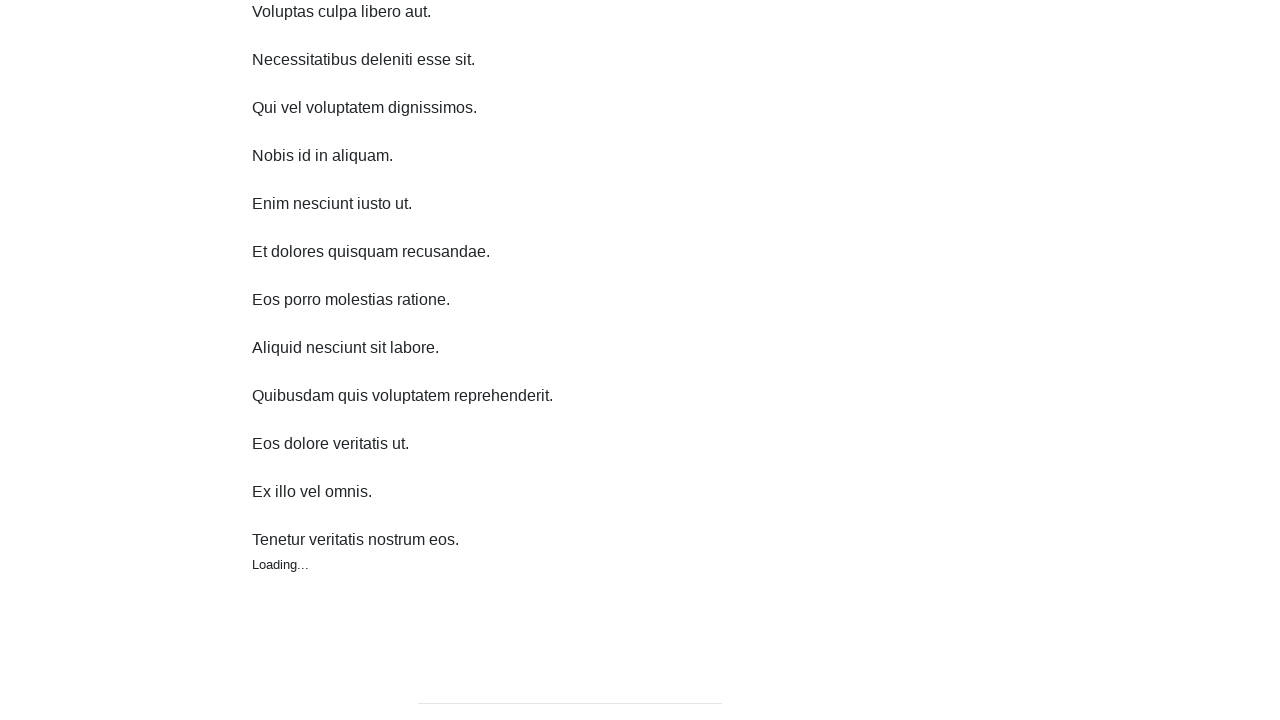

Waited 1 second before scrolling
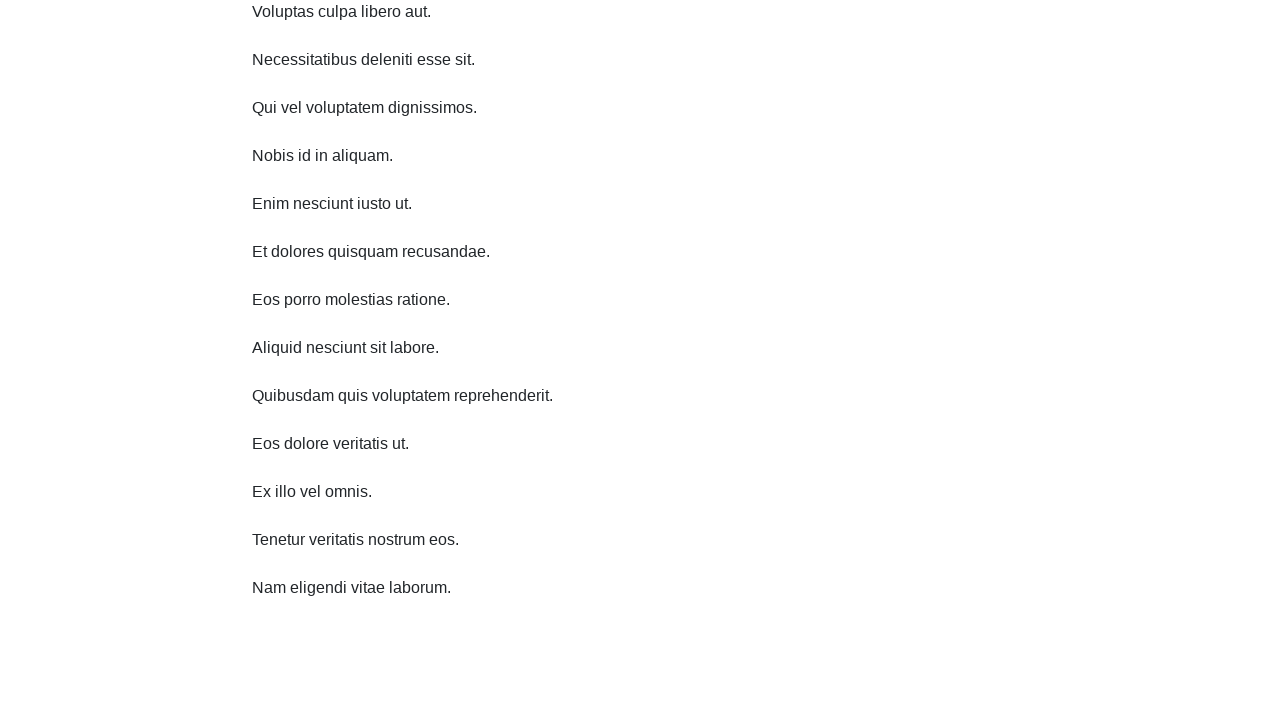

Scrolled down 750 pixels (iteration 7/10)
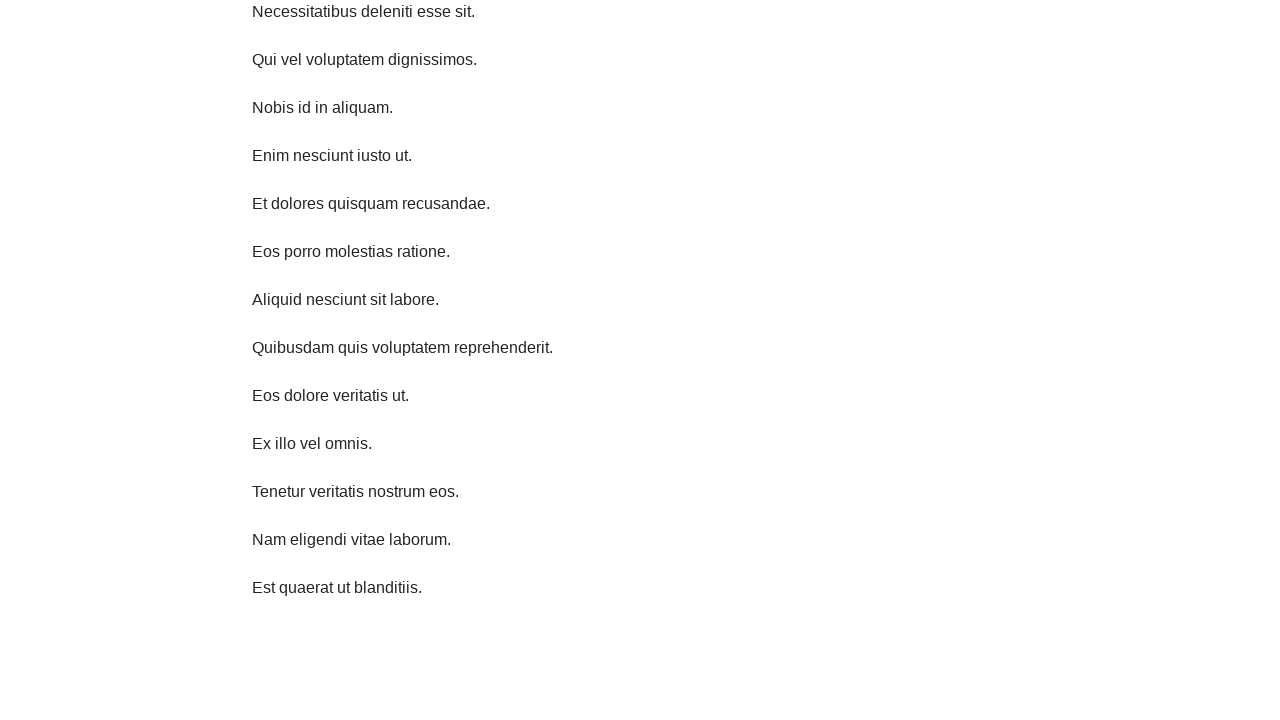

Waited 1 second before scrolling
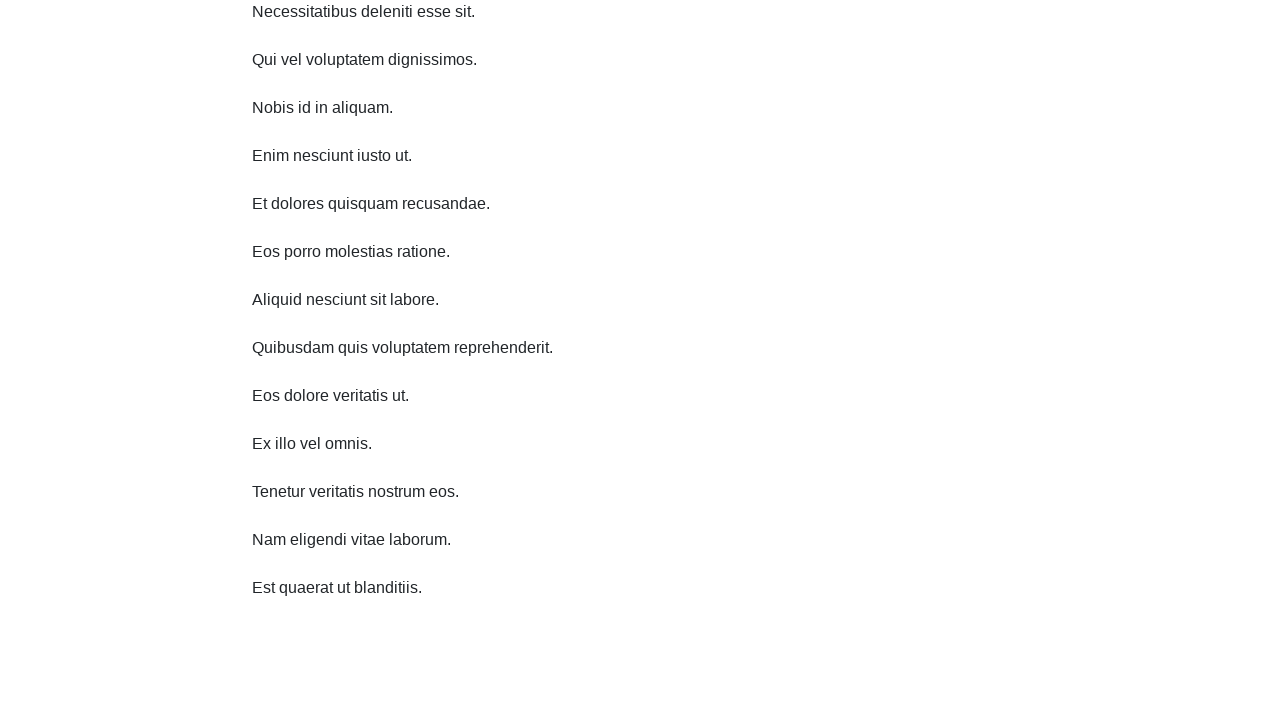

Scrolled down 750 pixels (iteration 8/10)
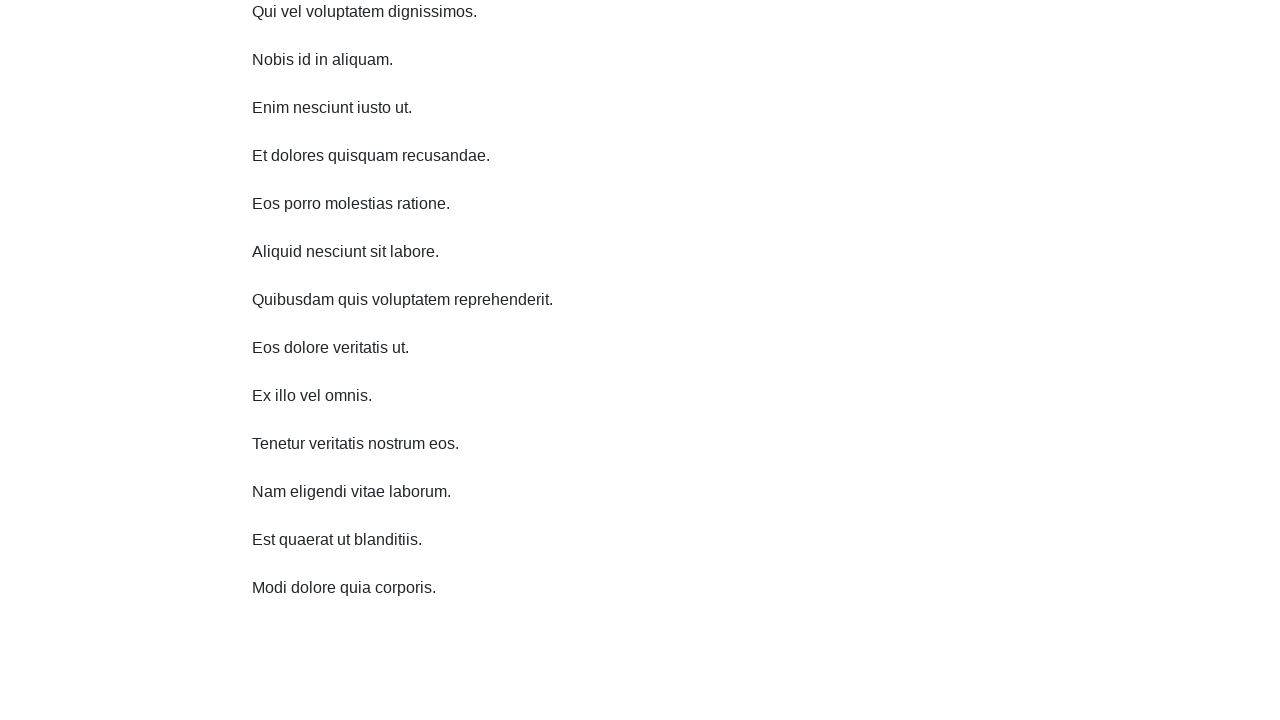

Waited 1 second before scrolling
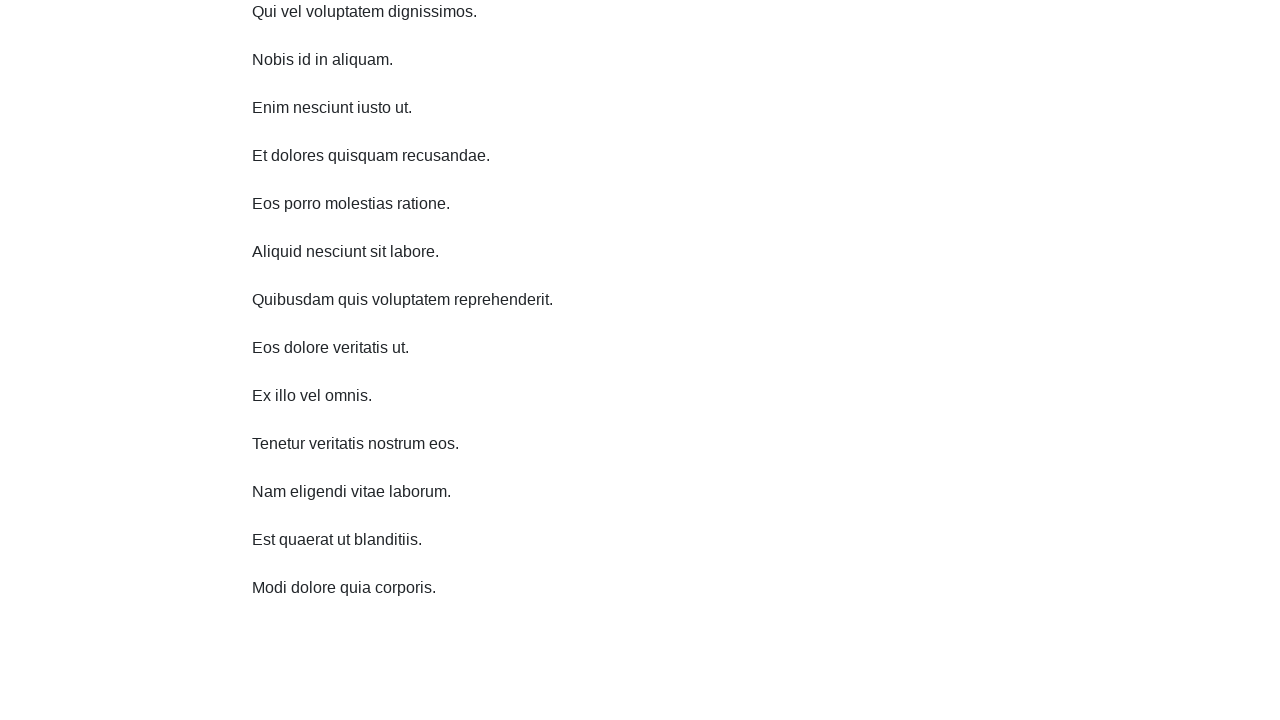

Scrolled down 750 pixels (iteration 9/10)
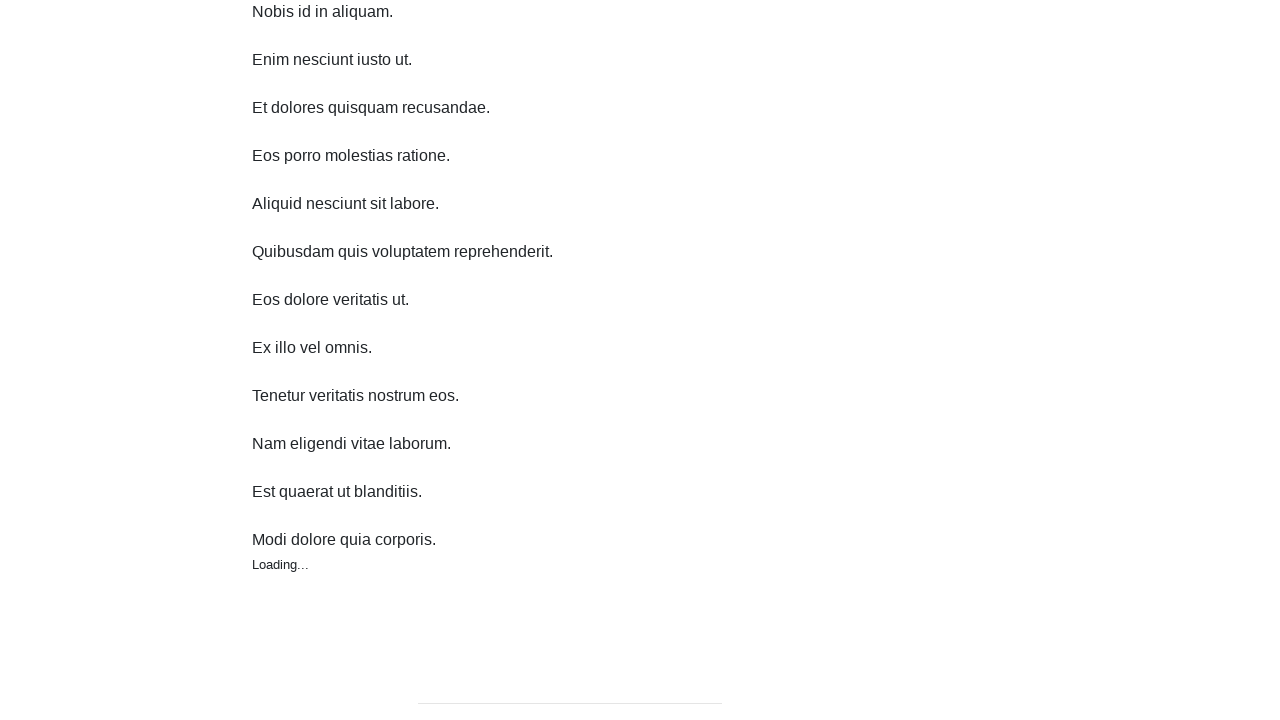

Waited 1 second before scrolling
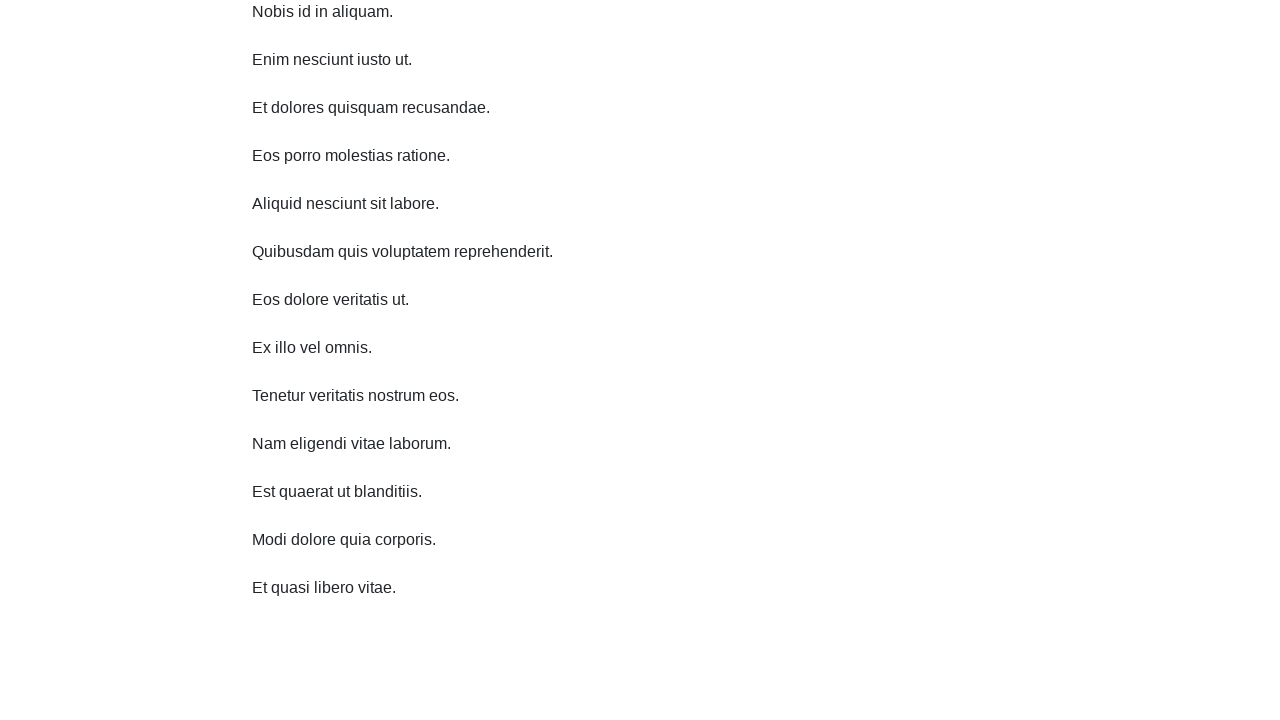

Scrolled down 750 pixels (iteration 10/10)
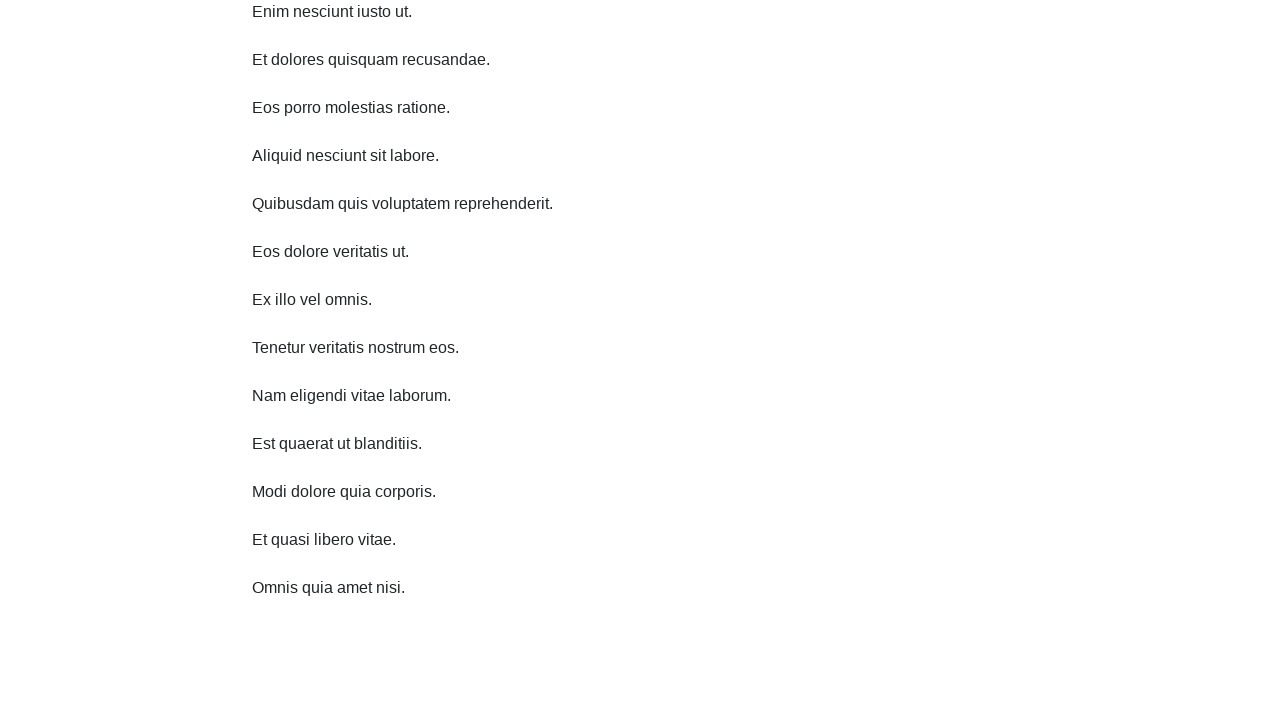

Waited 1 second before scrolling
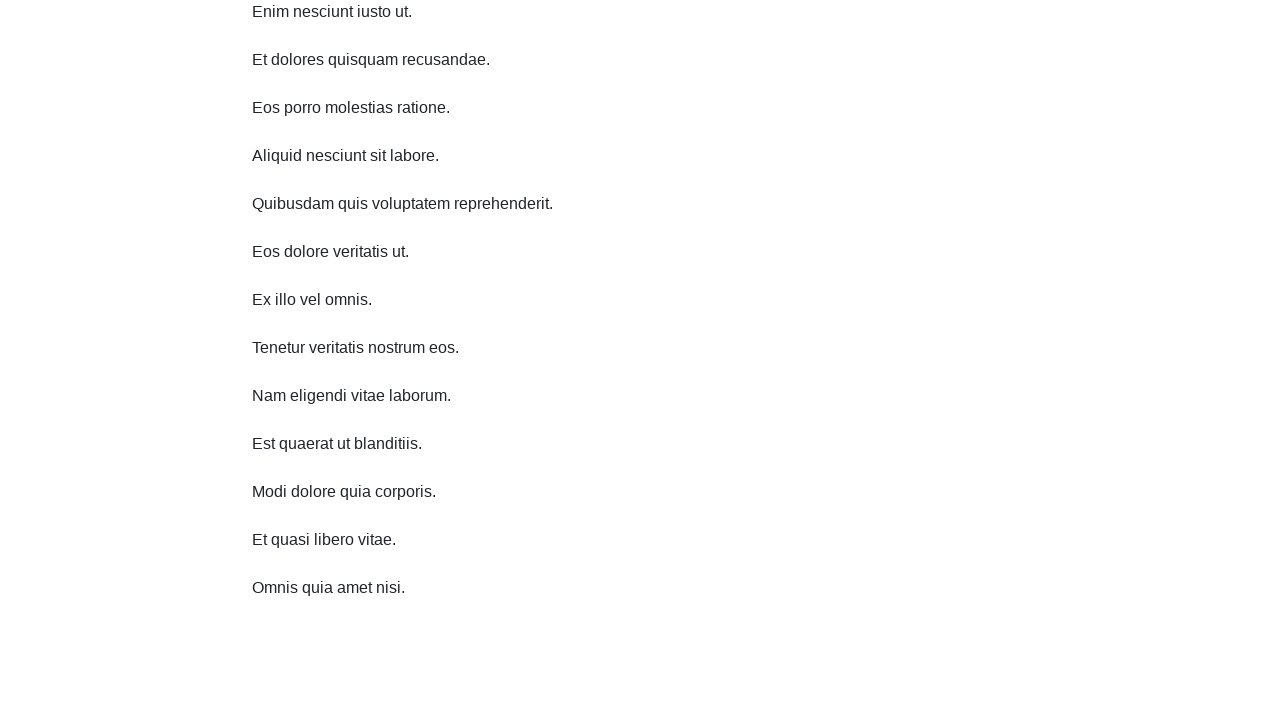

Scrolled up 750 pixels (iteration 1/10)
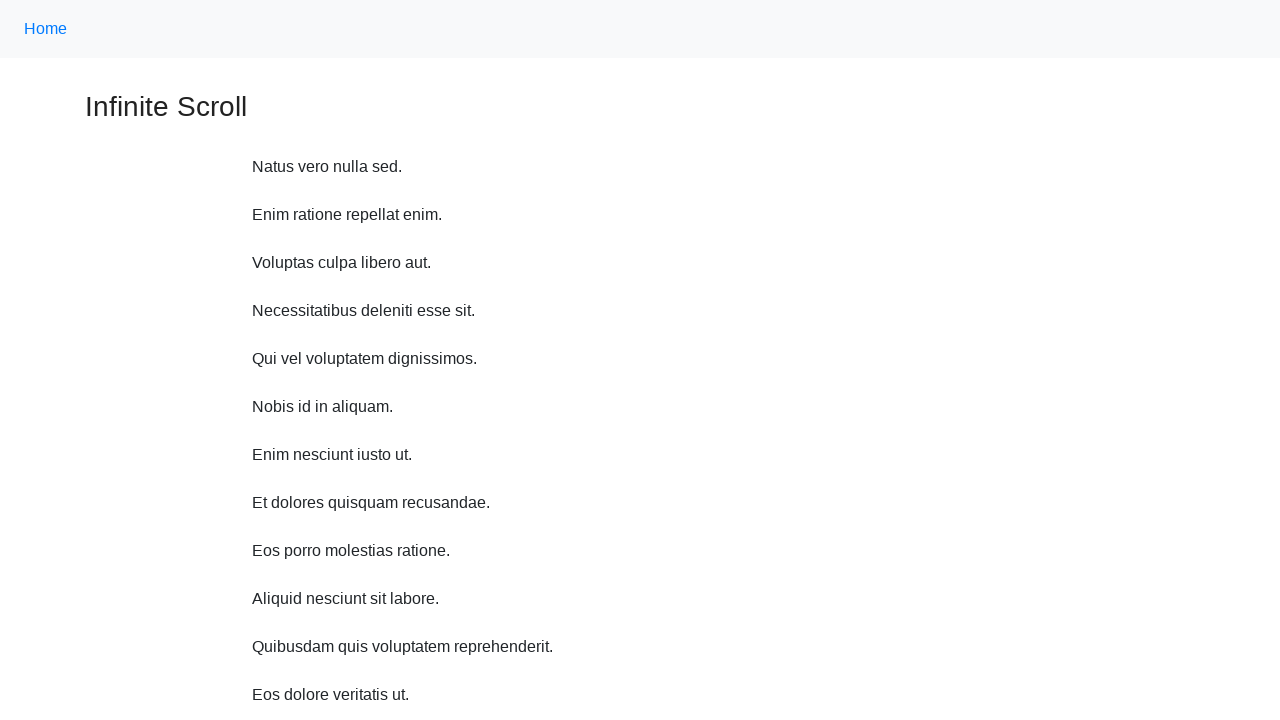

Waited 1 second before scrolling
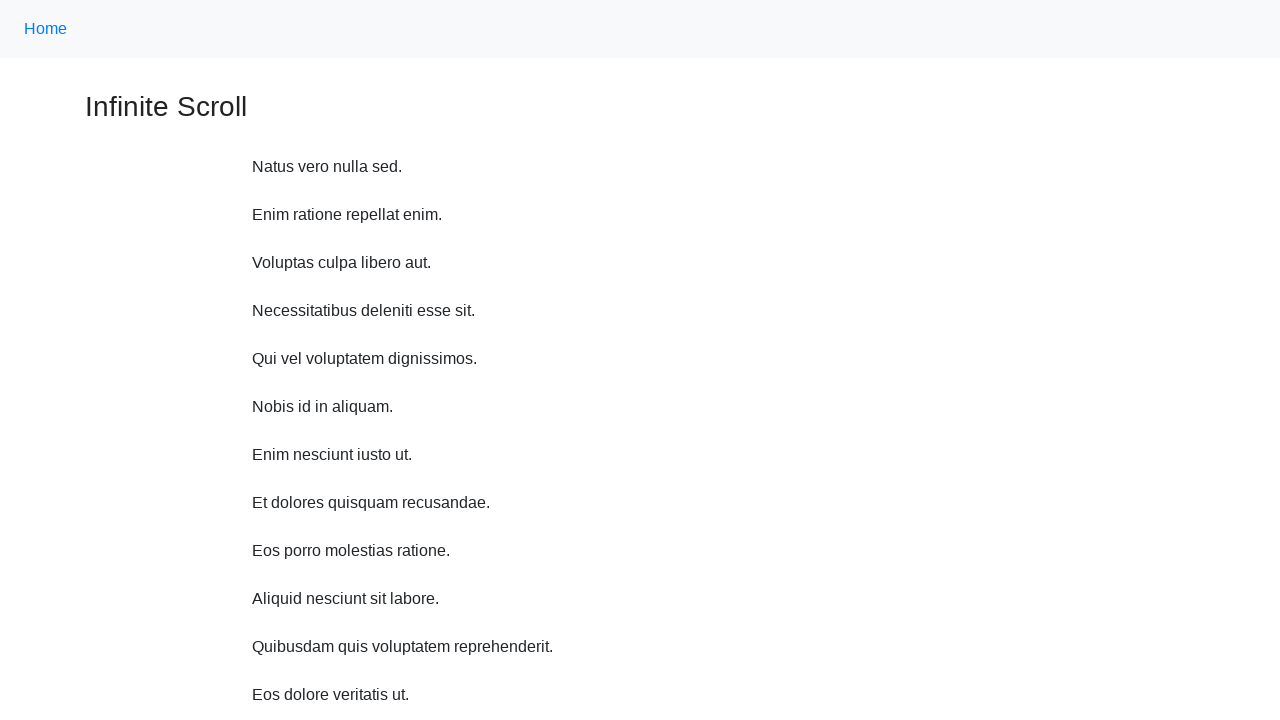

Scrolled up 750 pixels (iteration 2/10)
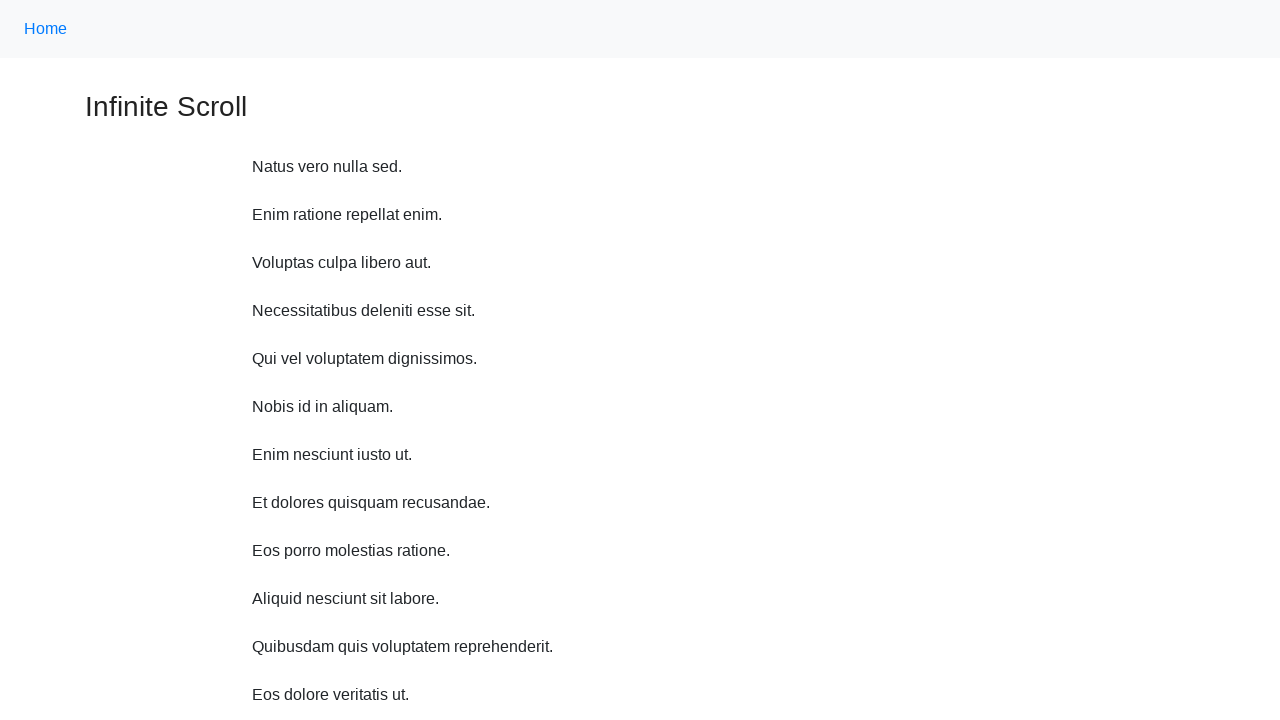

Waited 1 second before scrolling
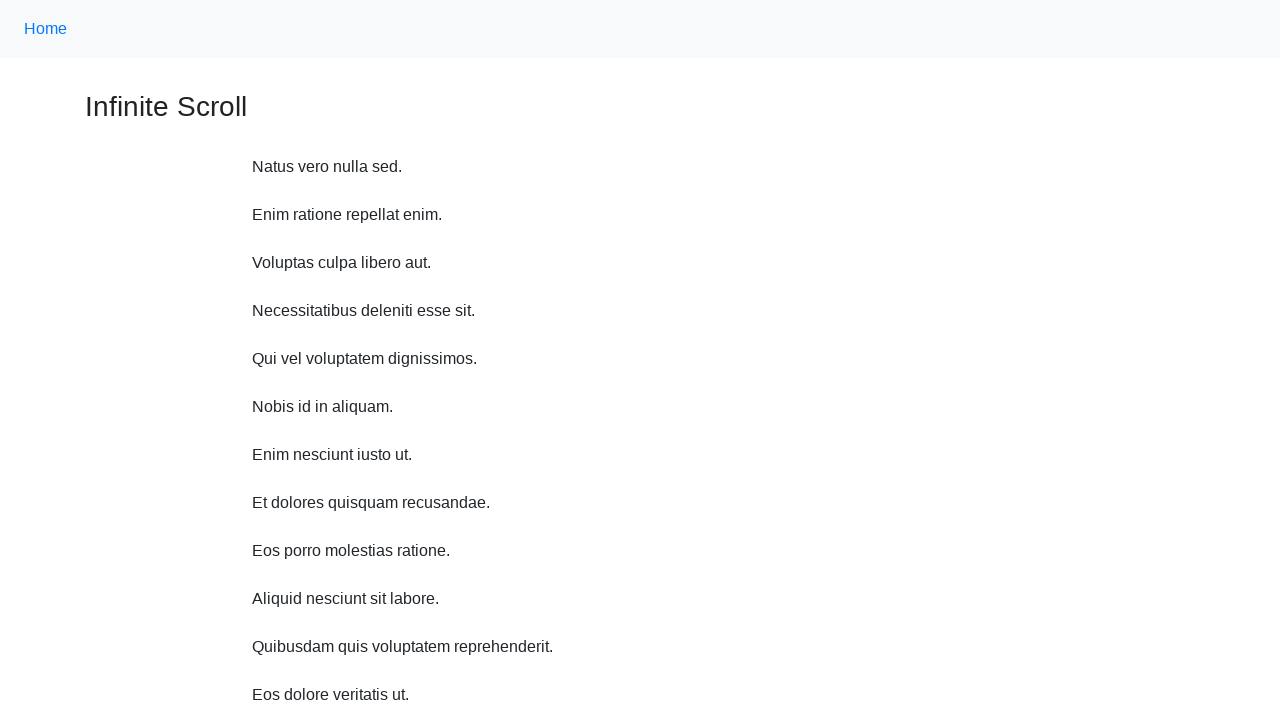

Scrolled up 750 pixels (iteration 3/10)
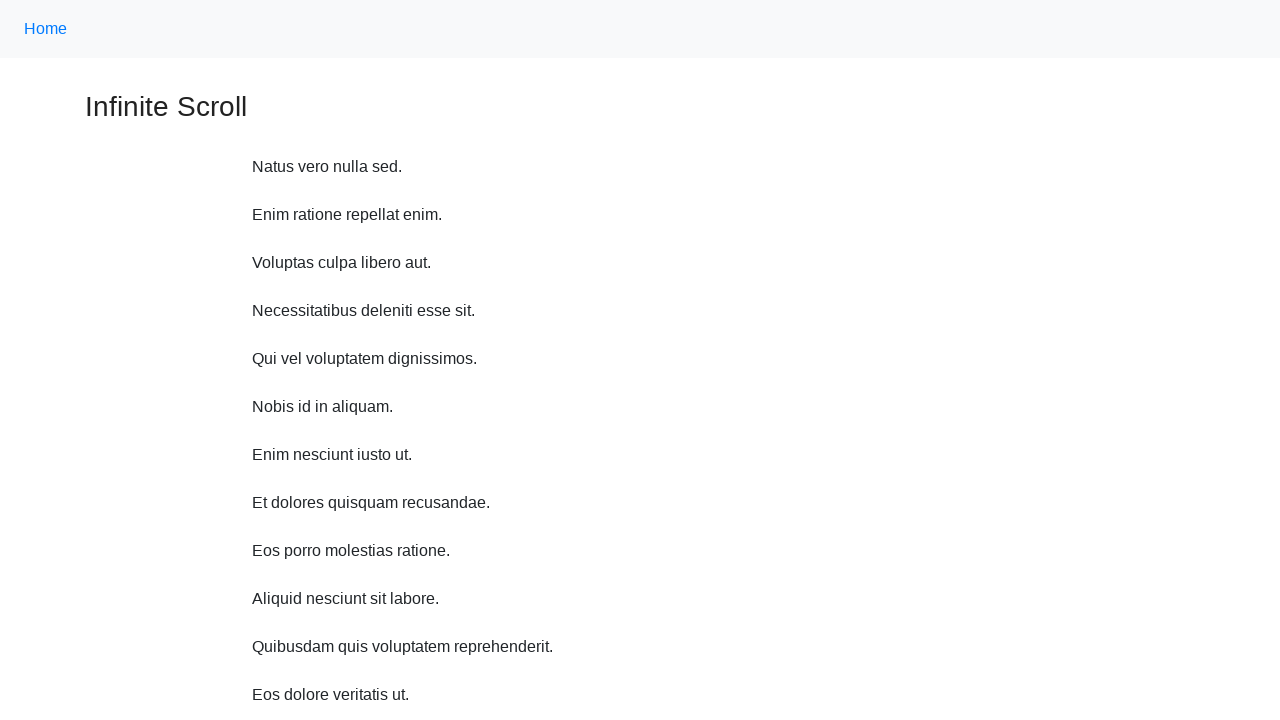

Waited 1 second before scrolling
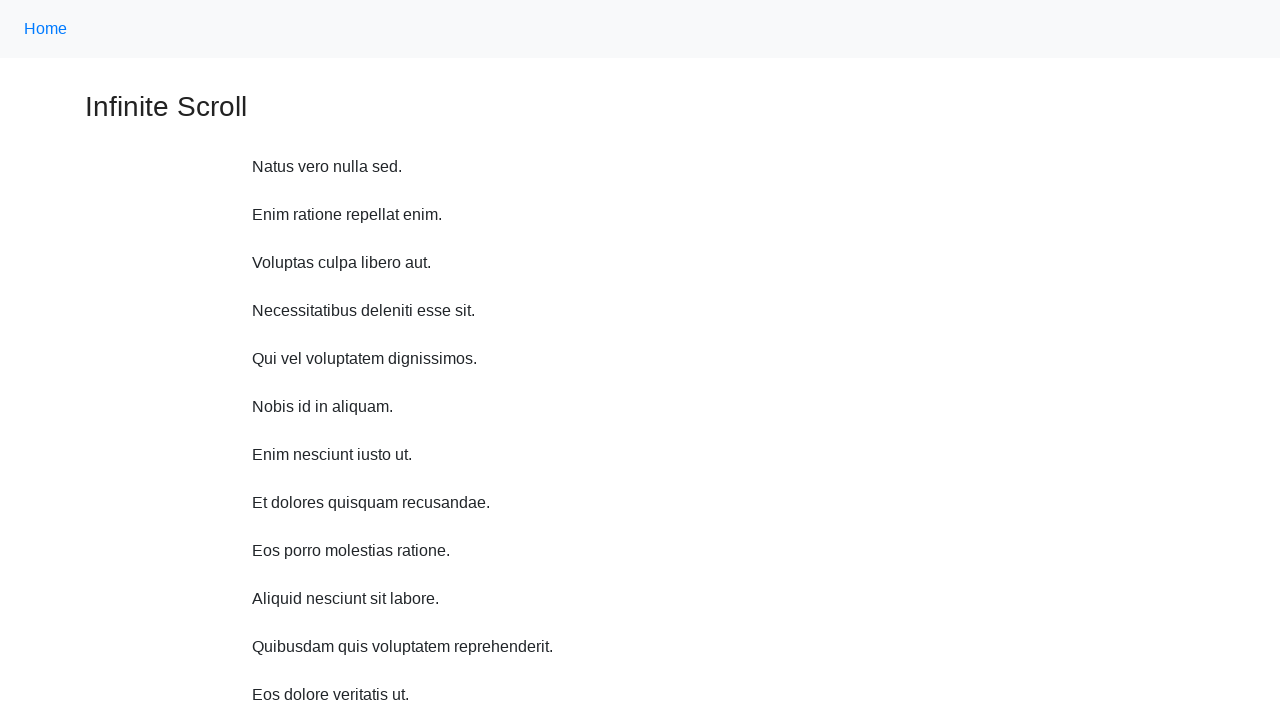

Scrolled up 750 pixels (iteration 4/10)
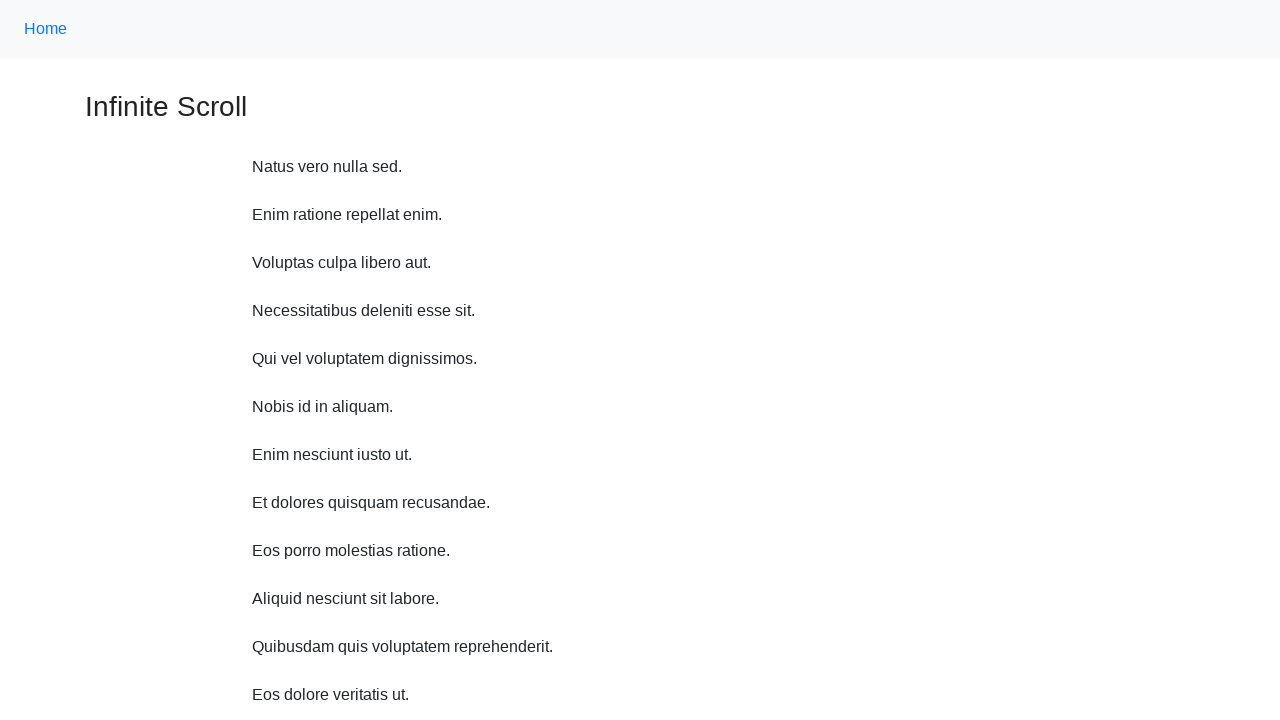

Waited 1 second before scrolling
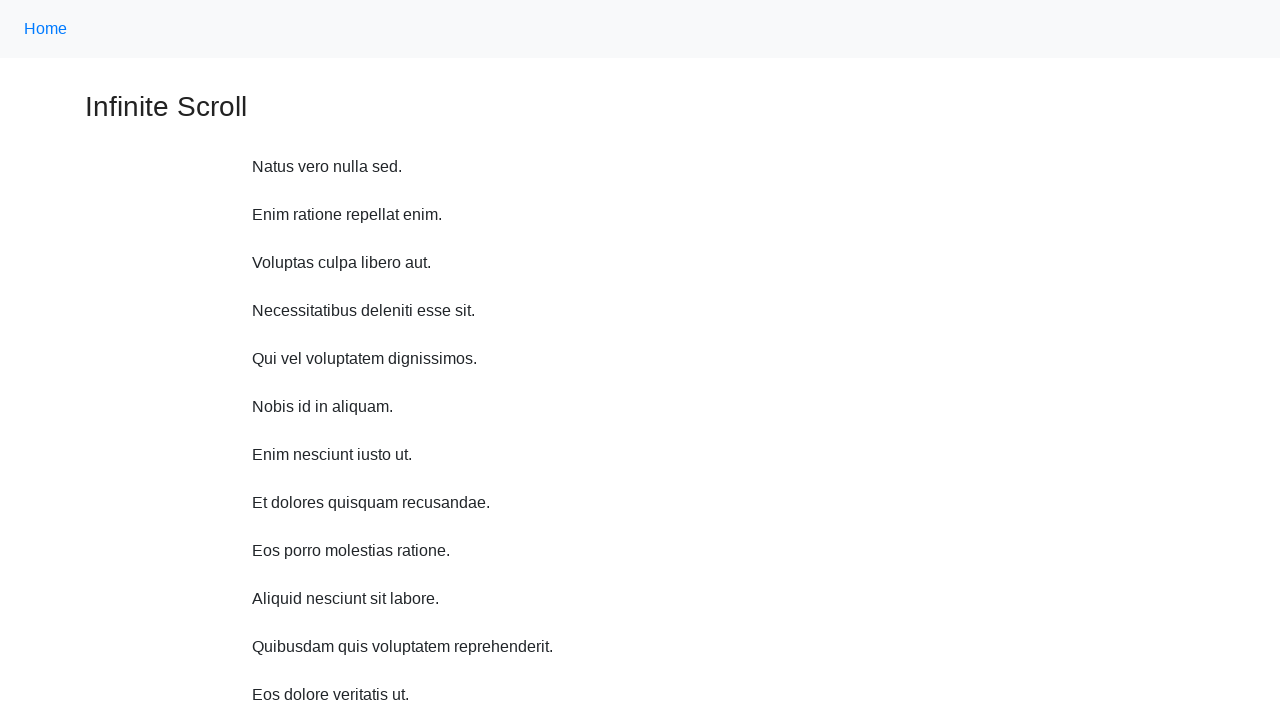

Scrolled up 750 pixels (iteration 5/10)
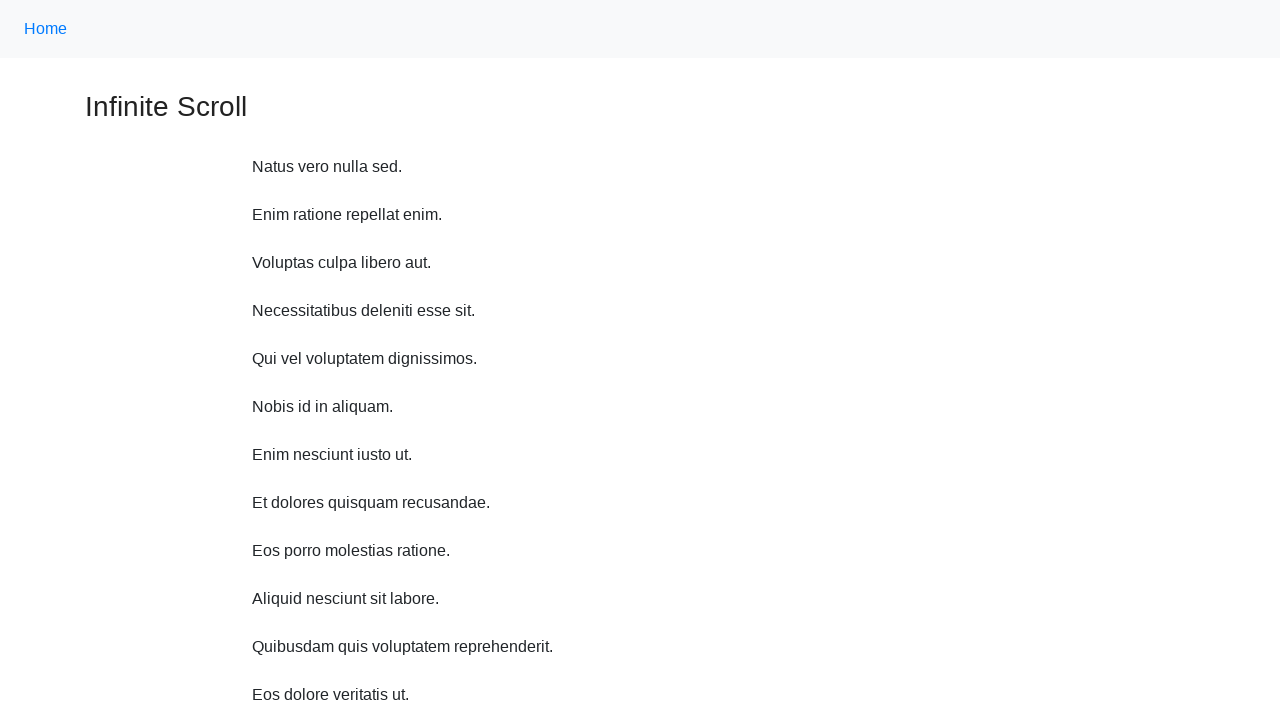

Waited 1 second before scrolling
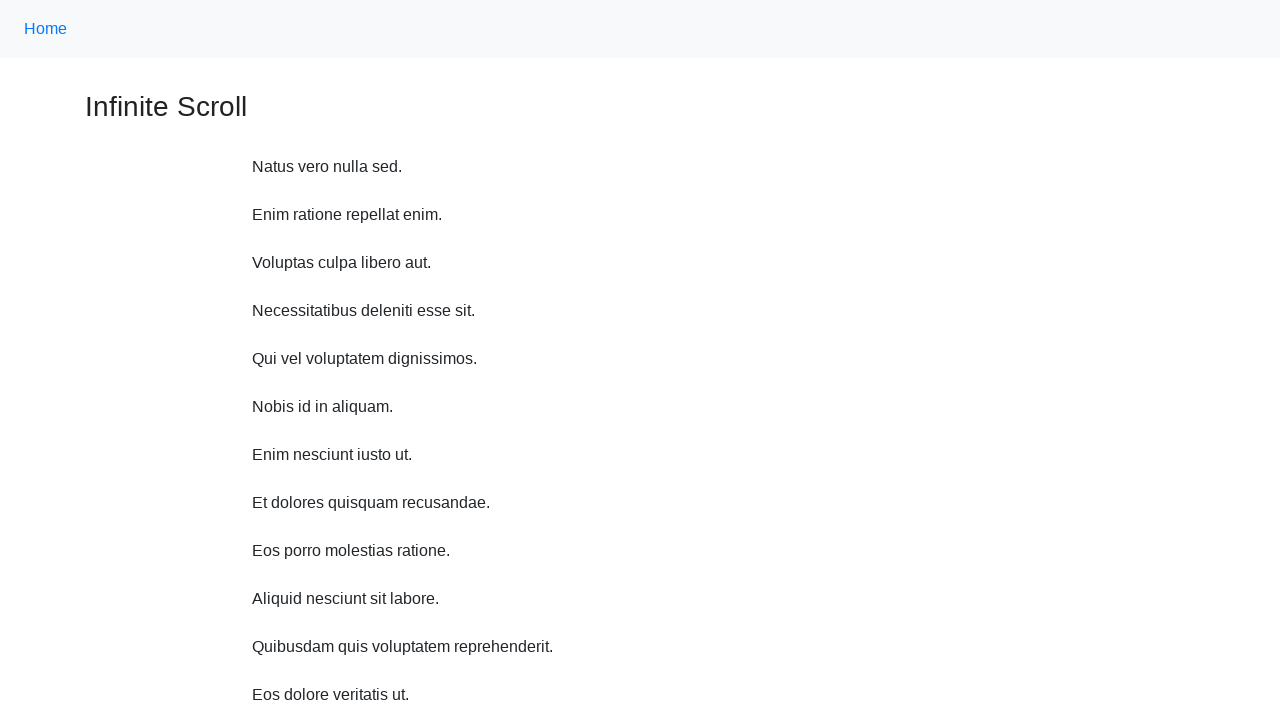

Scrolled up 750 pixels (iteration 6/10)
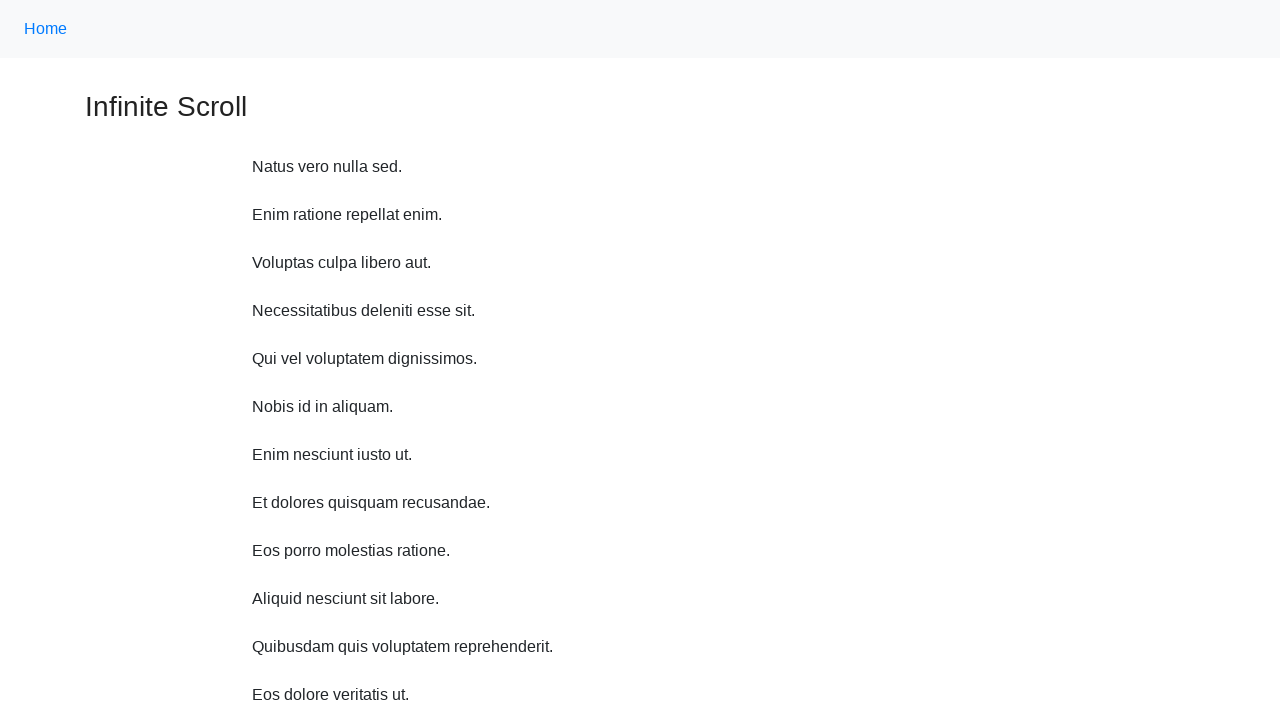

Waited 1 second before scrolling
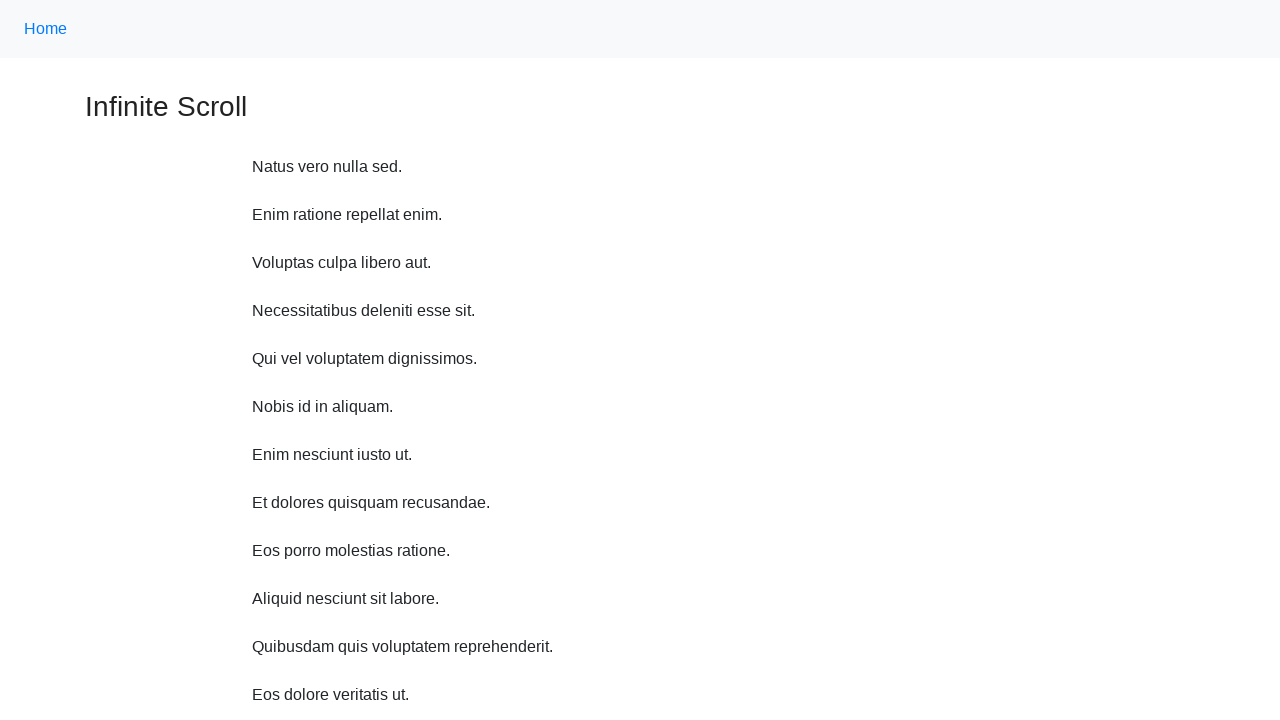

Scrolled up 750 pixels (iteration 7/10)
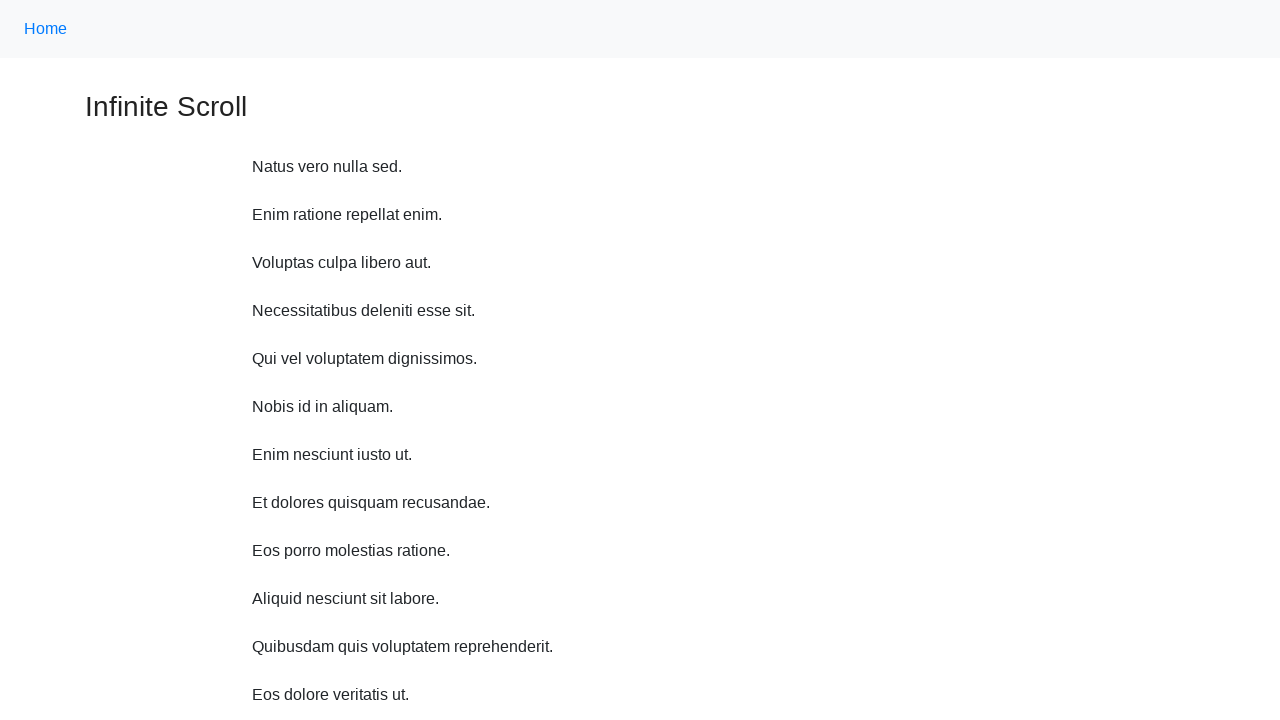

Waited 1 second before scrolling
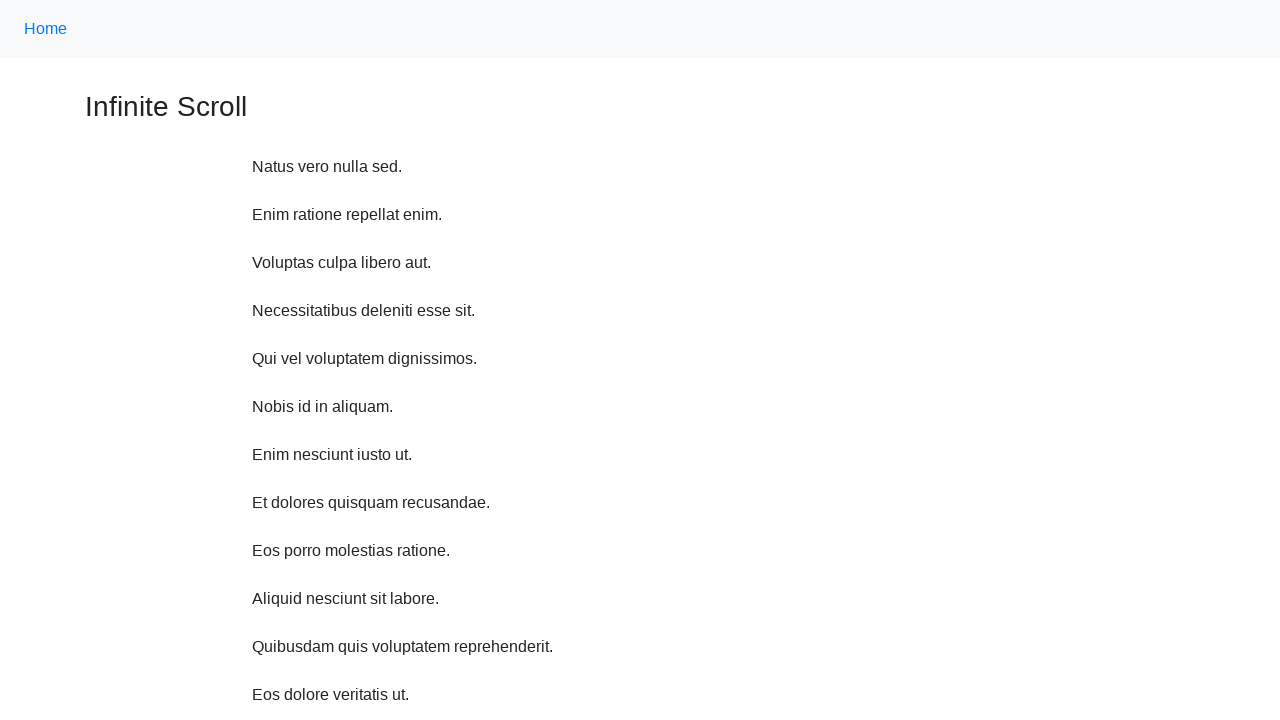

Scrolled up 750 pixels (iteration 8/10)
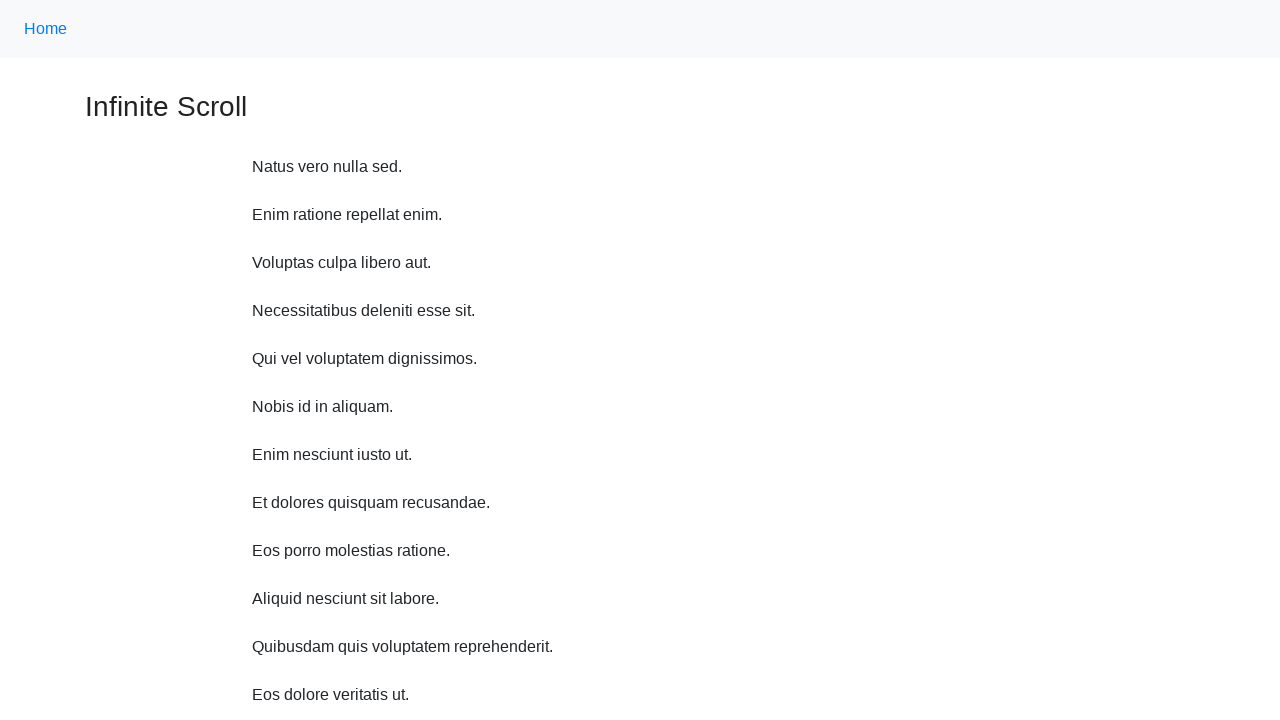

Waited 1 second before scrolling
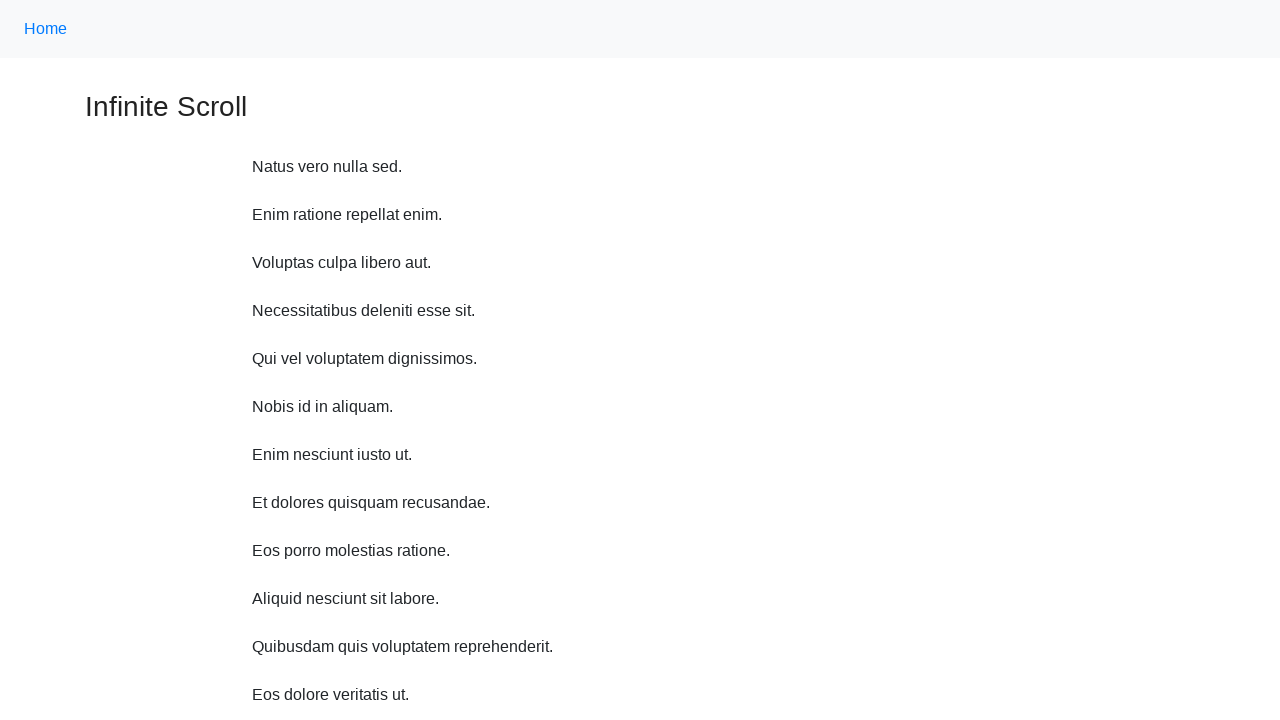

Scrolled up 750 pixels (iteration 9/10)
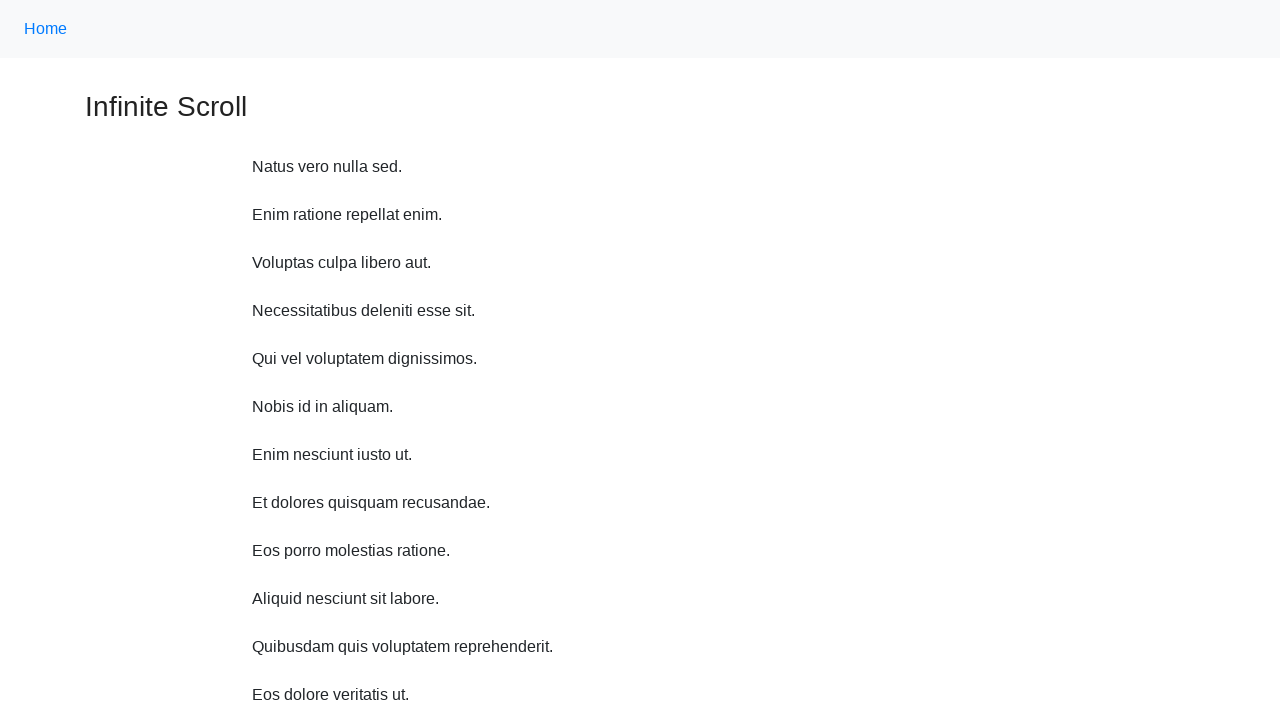

Waited 1 second before scrolling
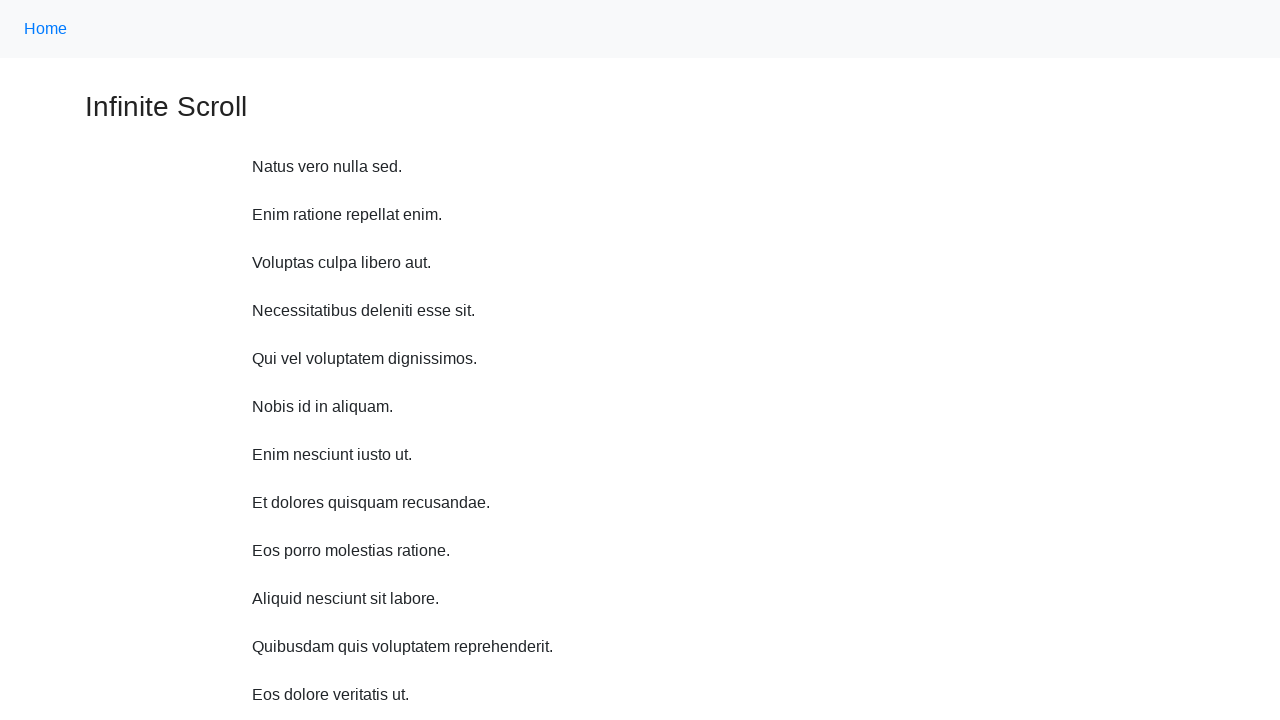

Scrolled up 750 pixels (iteration 10/10)
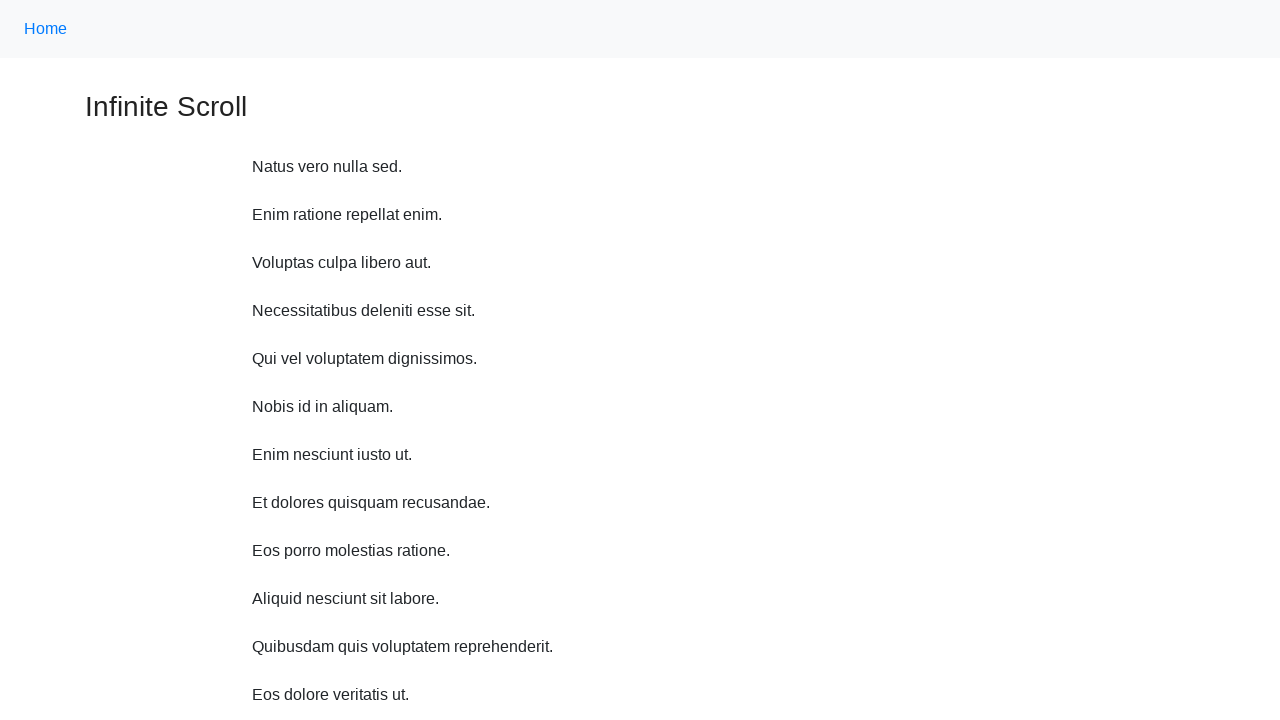

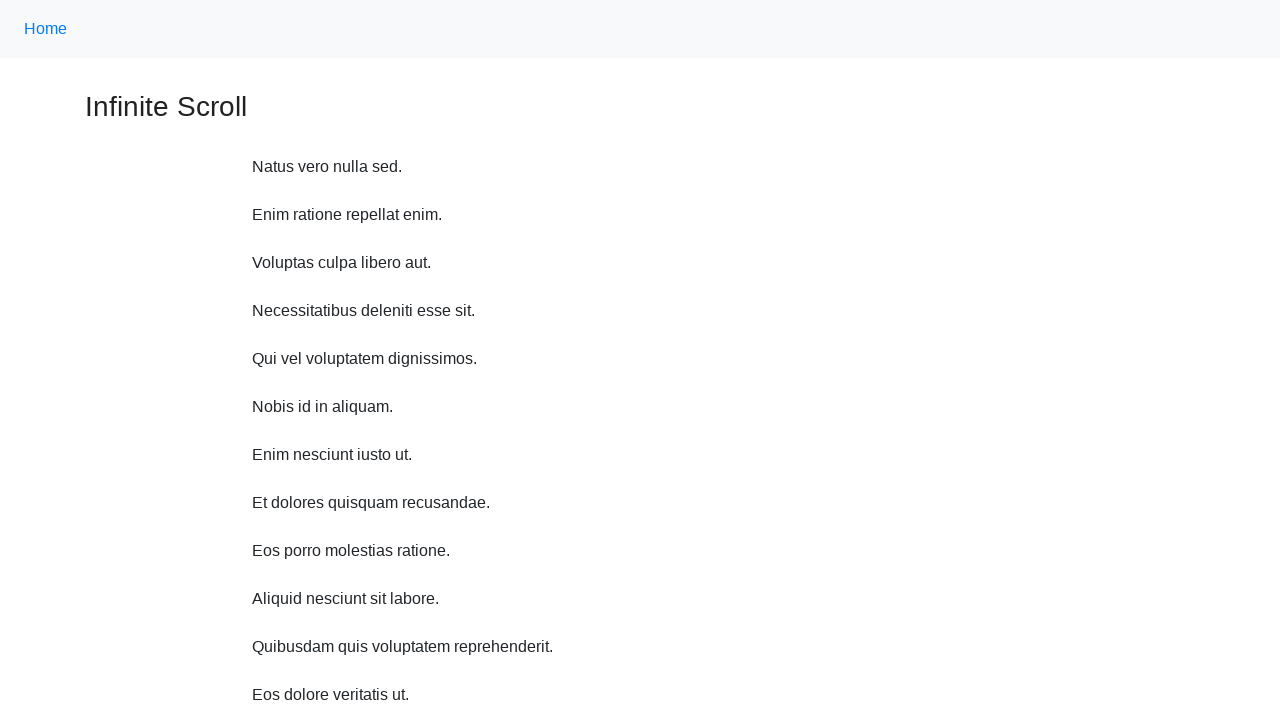